Tests an e-commerce grocery site by searching for products (Potato and Broccoli), adjusting quantities using increment/decrement buttons, and adding items to the cart.

Starting URL: https://rahulshettyacademy.com/seleniumPractise/#/

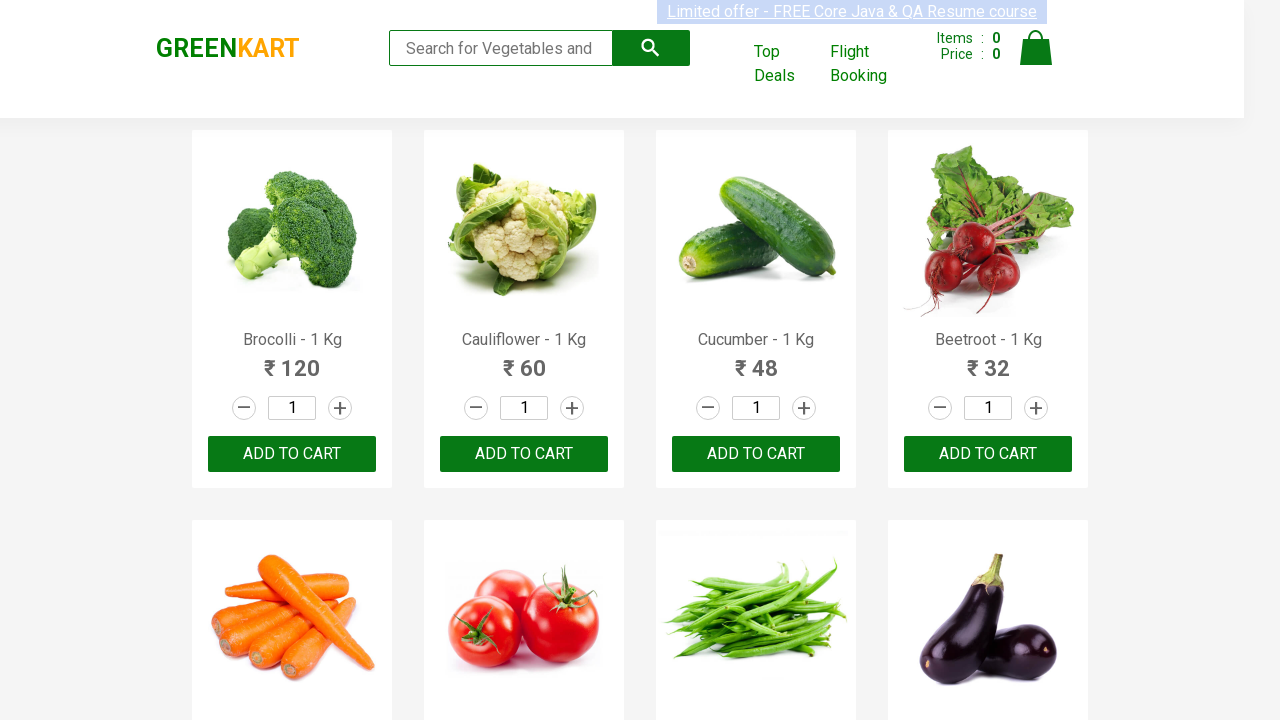

Filled search field with 'Potato' on input[type='search']
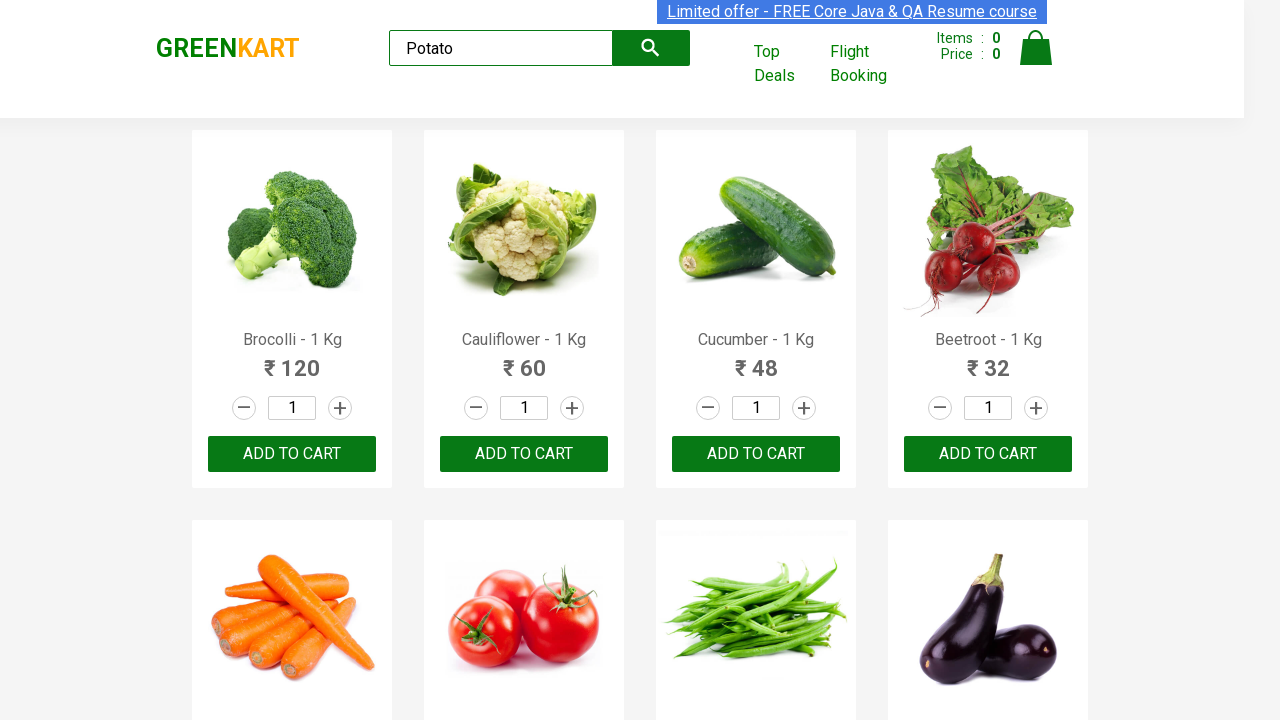

Clicked increment button for Potato quantity at (340, 408) on a.increment
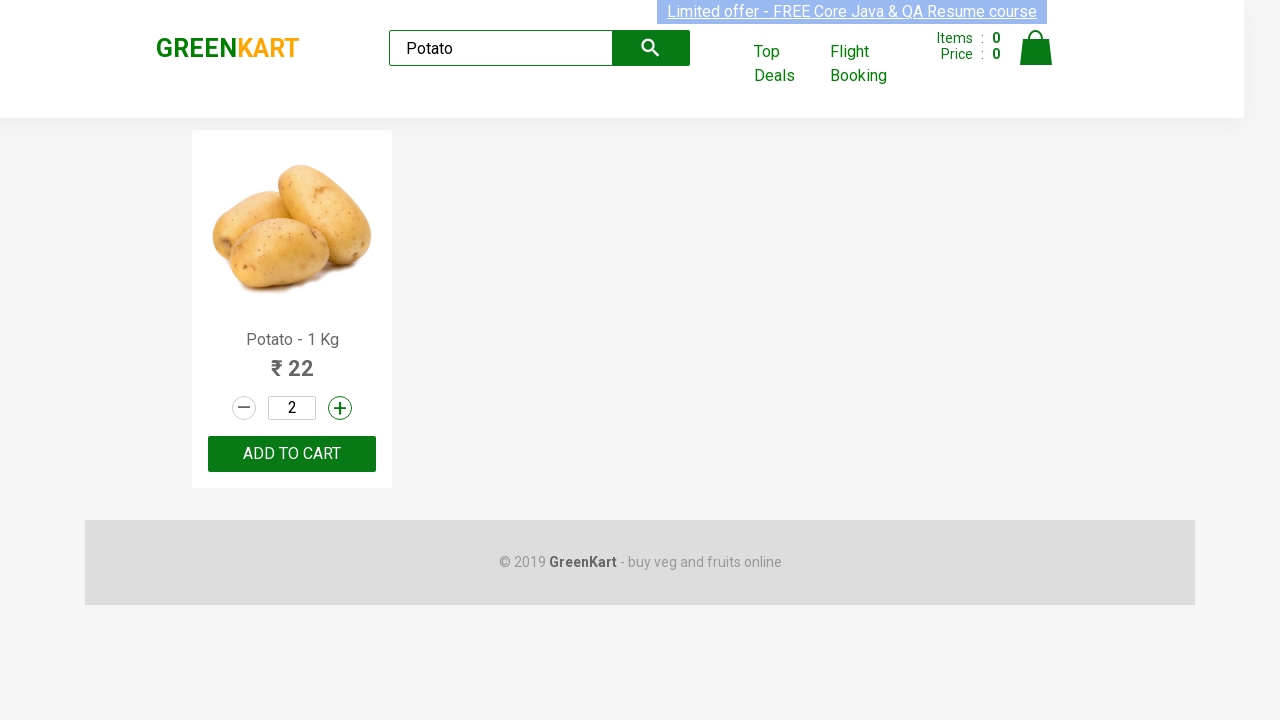

Waited 200ms for increment animation
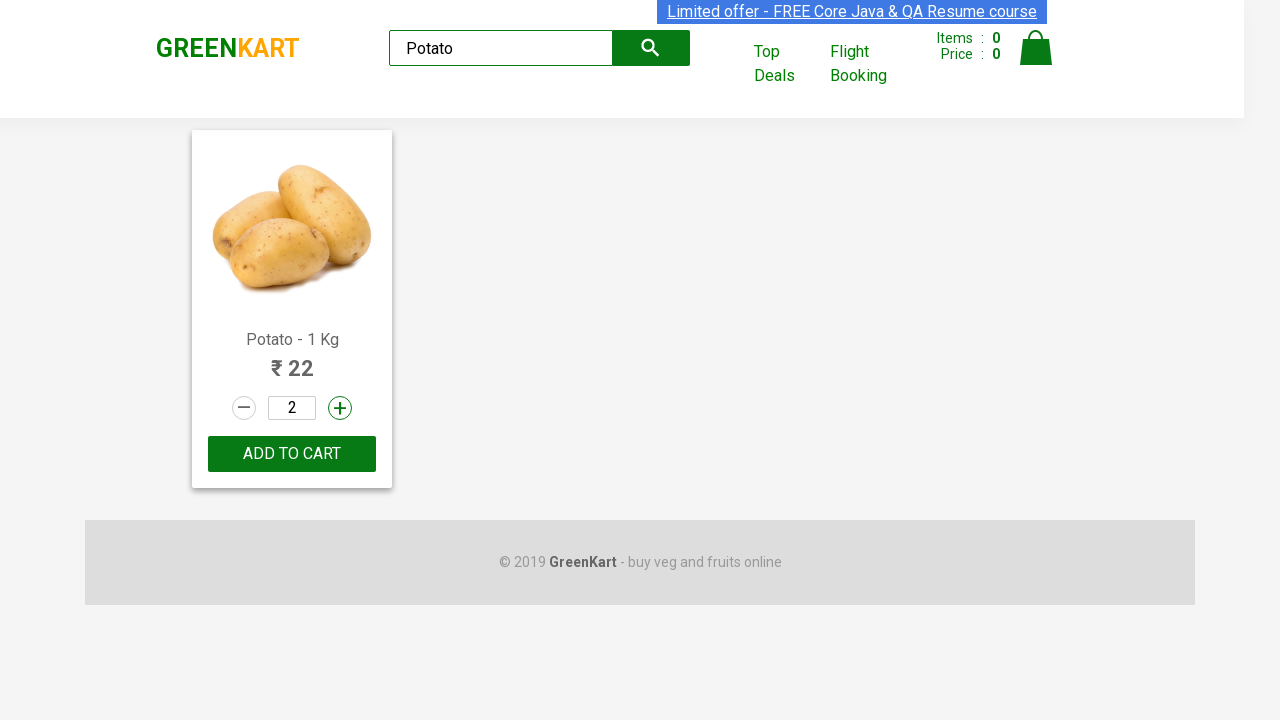

Clicked increment button for Potato quantity at (340, 408) on a.increment
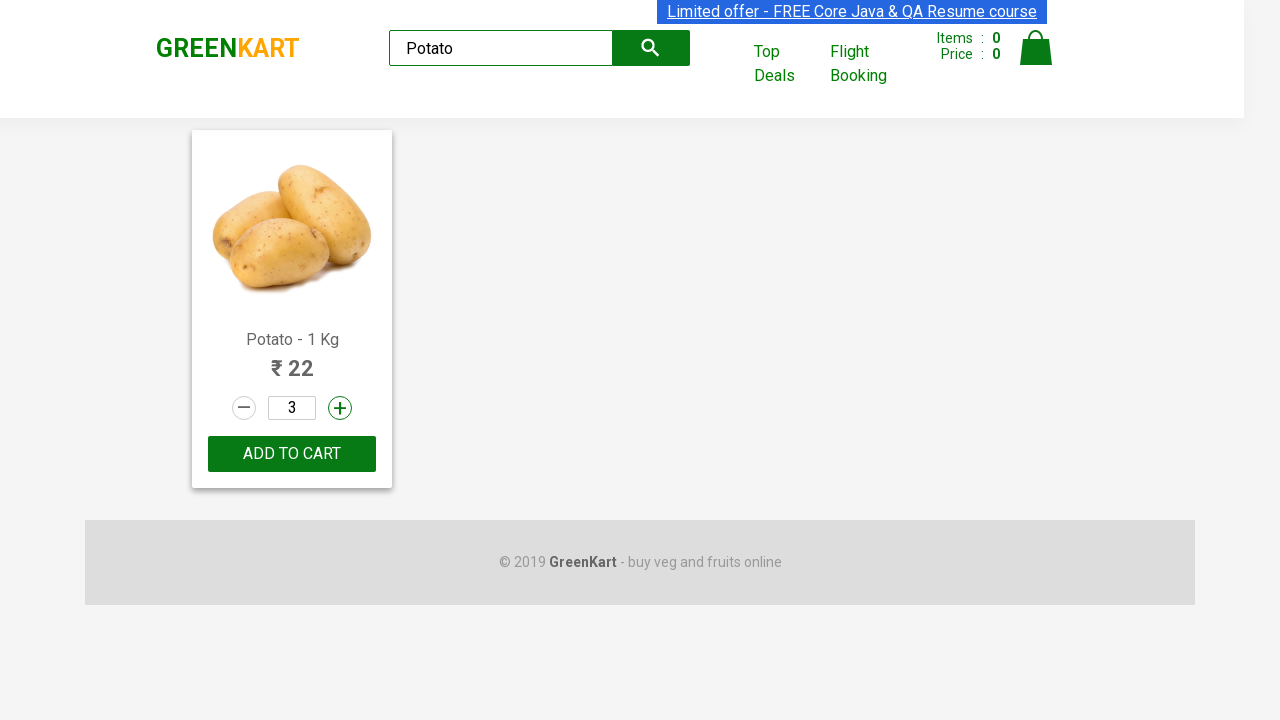

Waited 200ms for increment animation
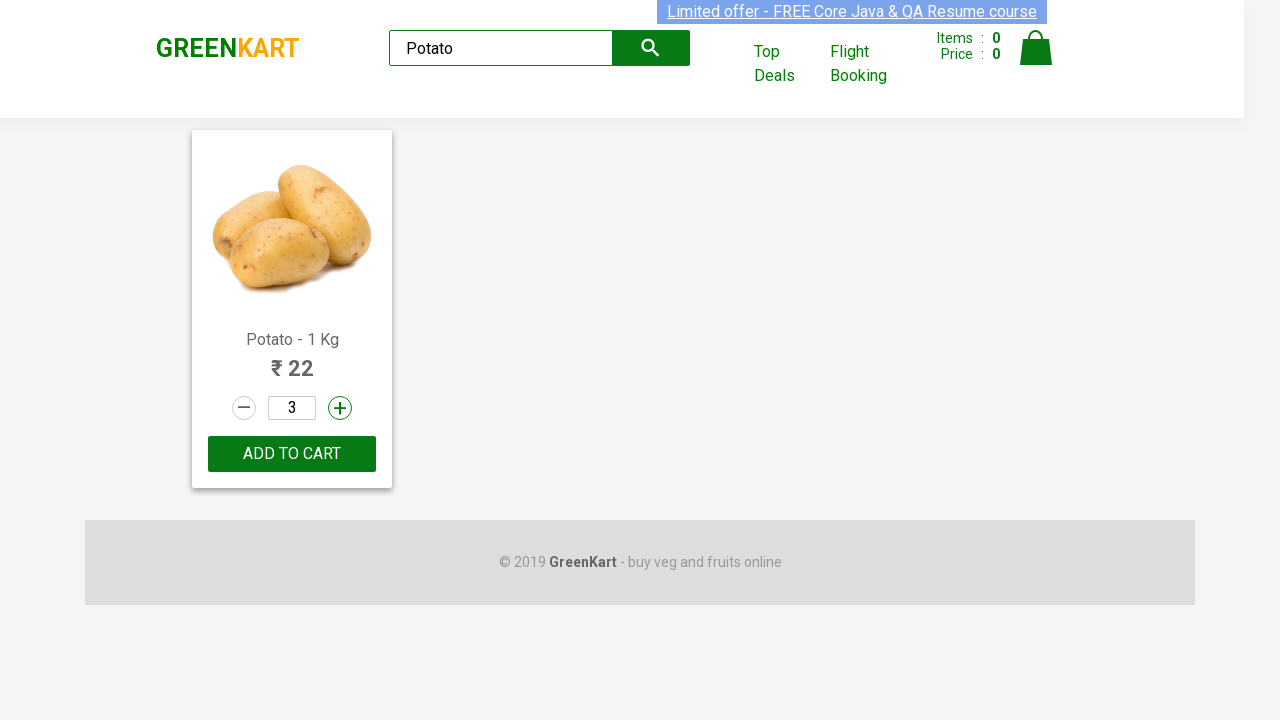

Clicked increment button for Potato quantity at (340, 408) on a.increment
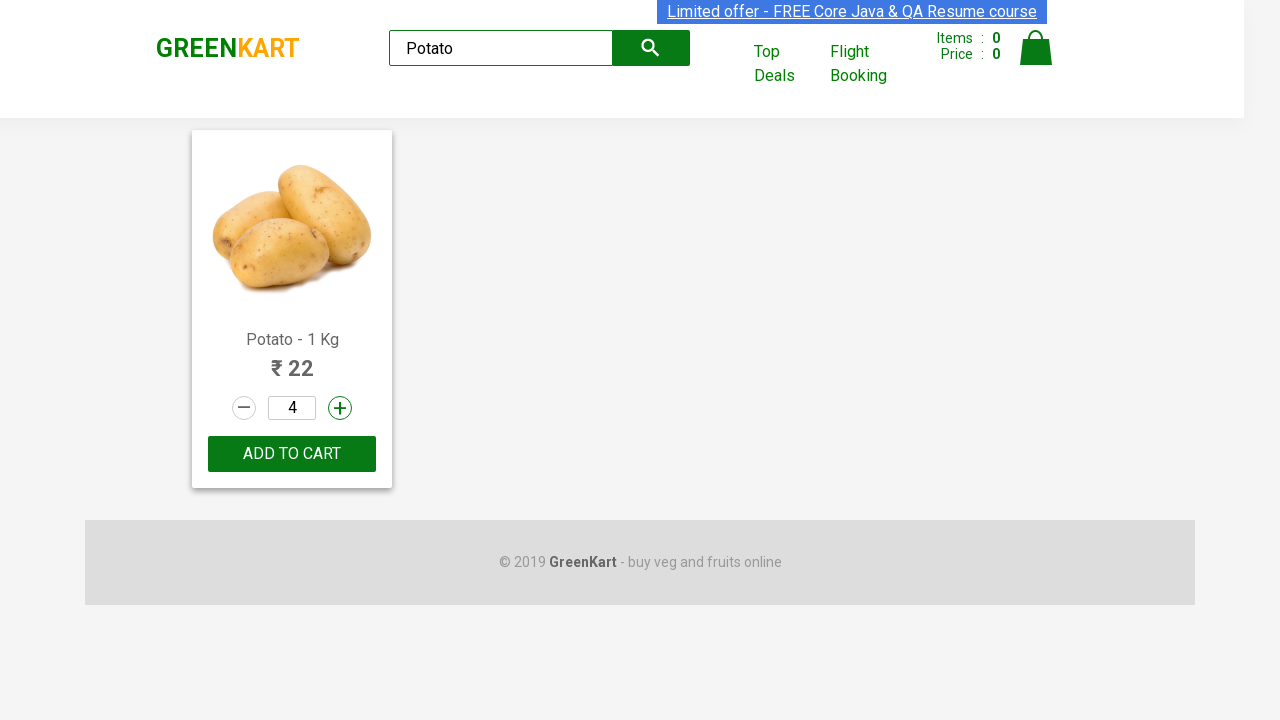

Waited 200ms for increment animation
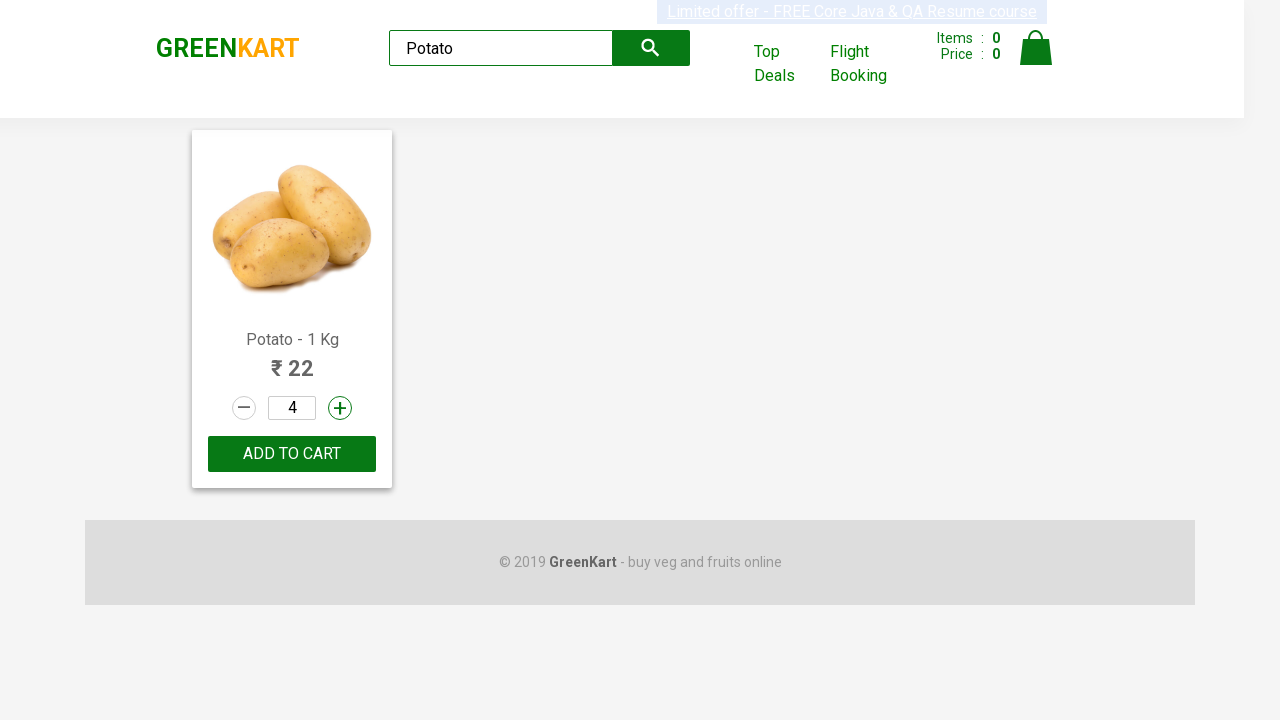

Clicked increment button for Potato quantity at (340, 408) on a.increment
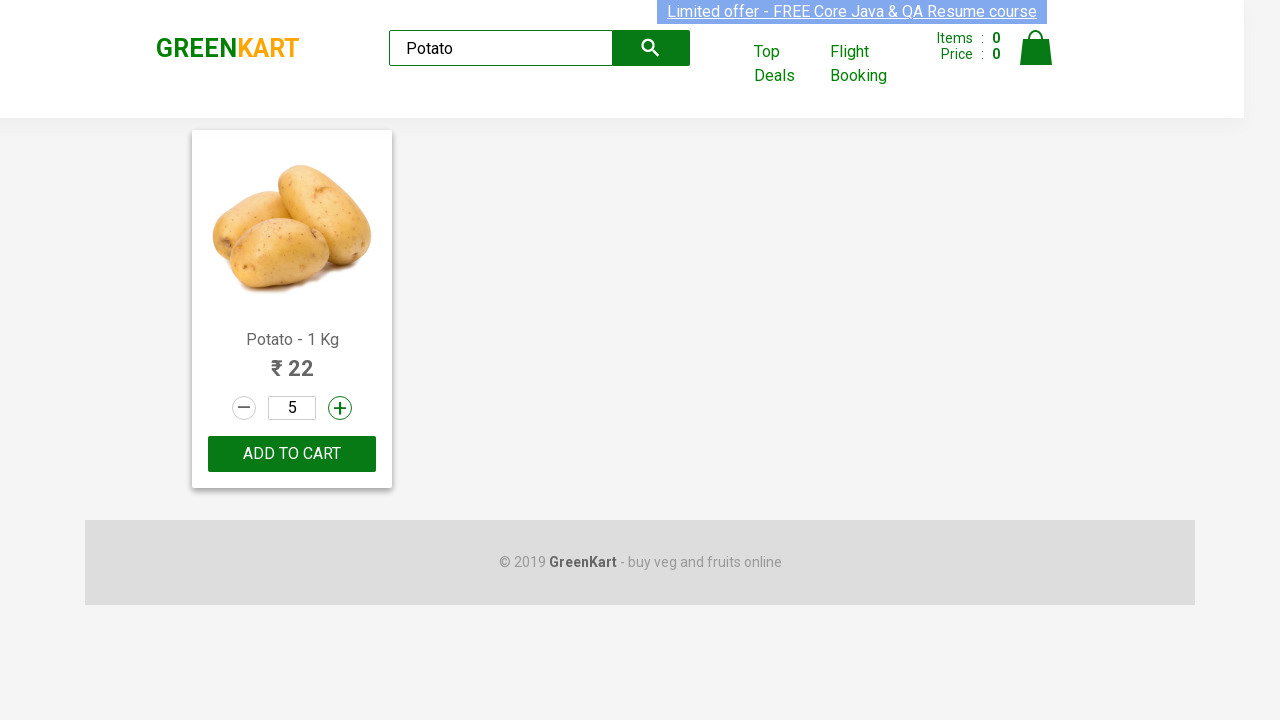

Waited 200ms for increment animation
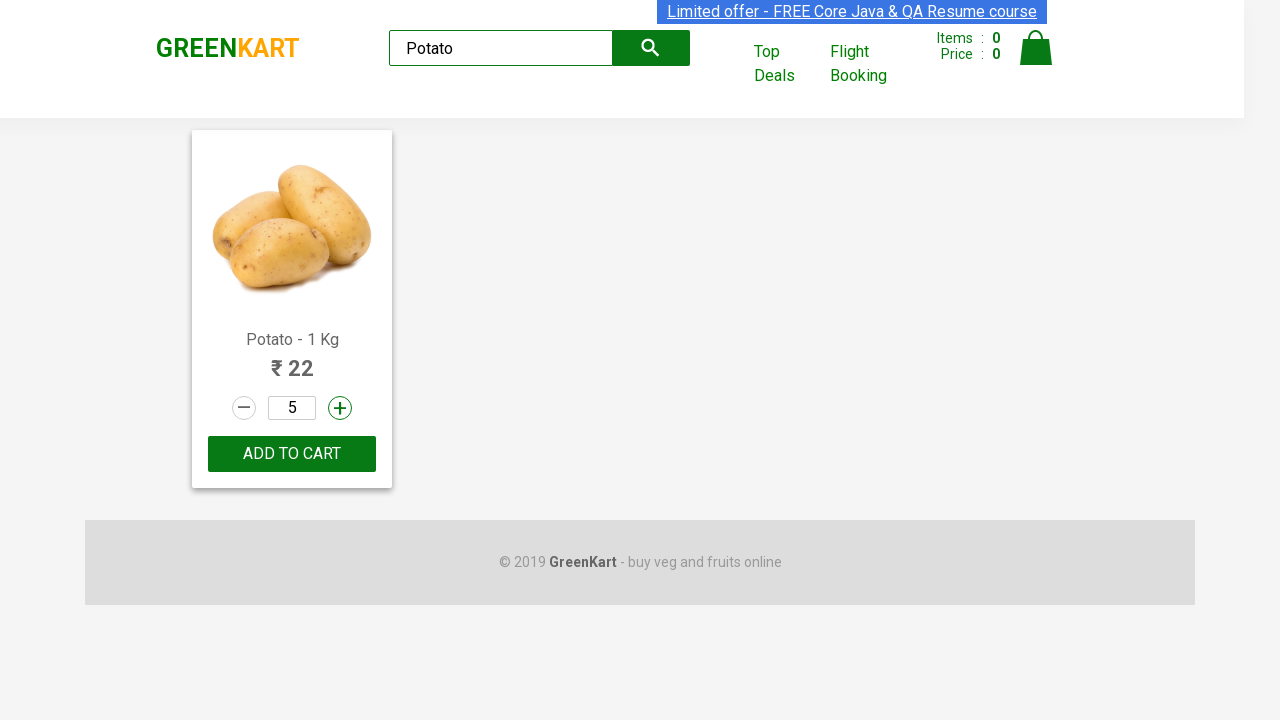

Clicked increment button for Potato quantity at (340, 408) on a.increment
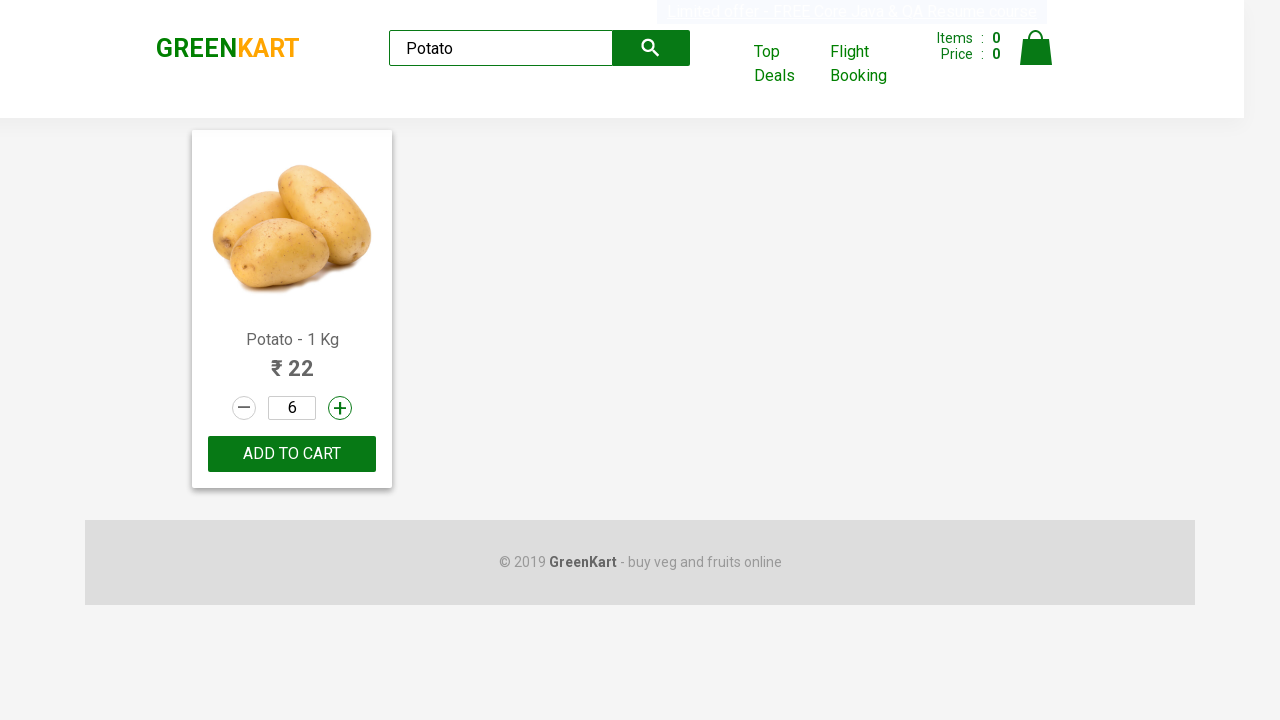

Waited 200ms for increment animation
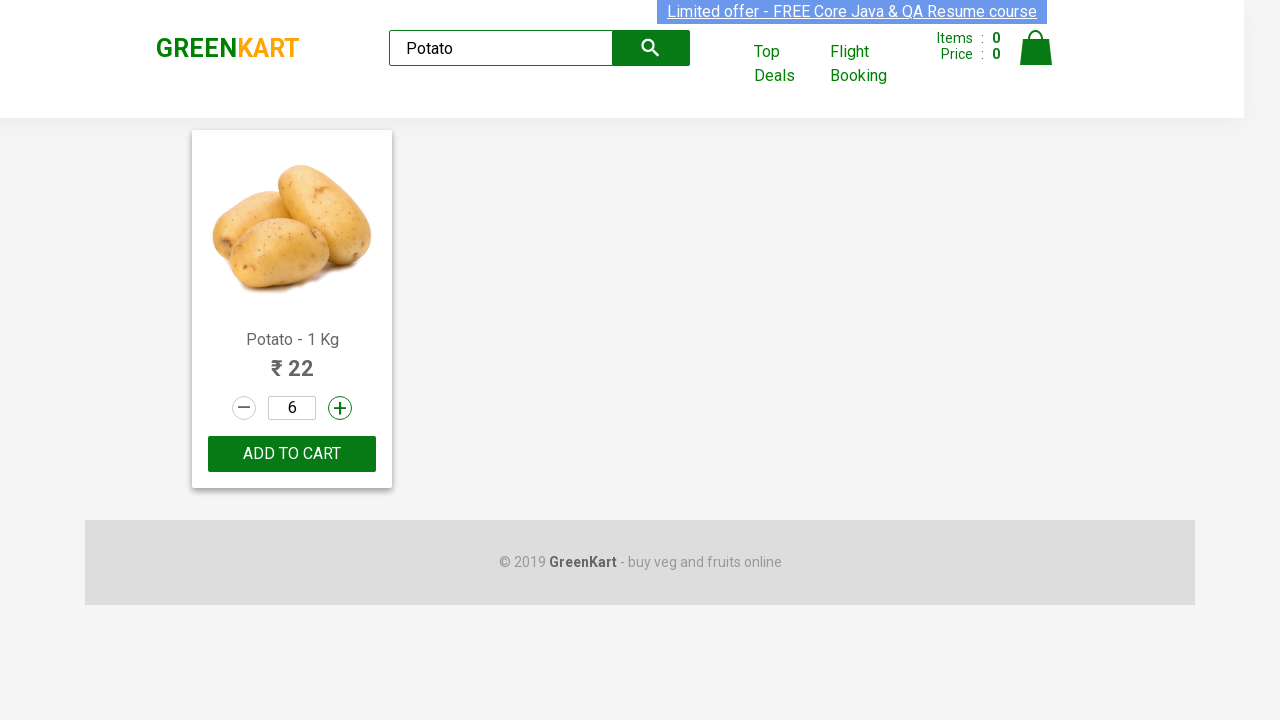

Clicked increment button for Potato quantity at (340, 408) on a.increment
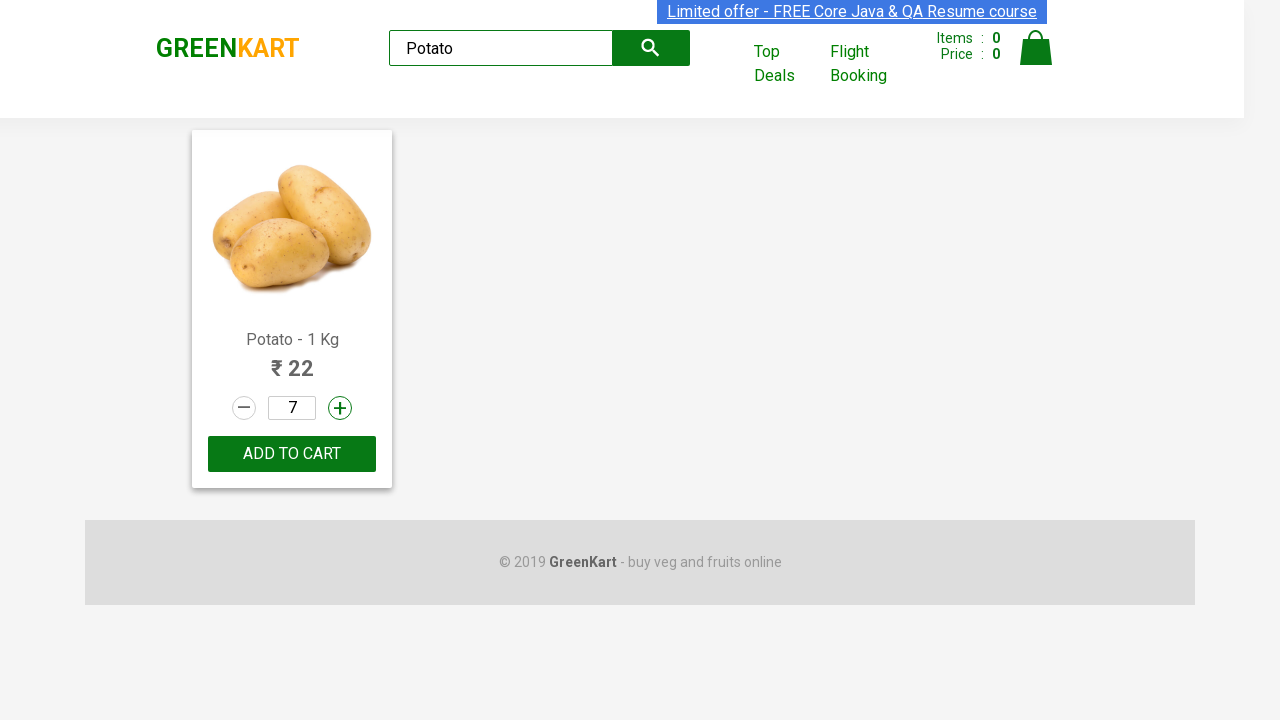

Waited 200ms for increment animation
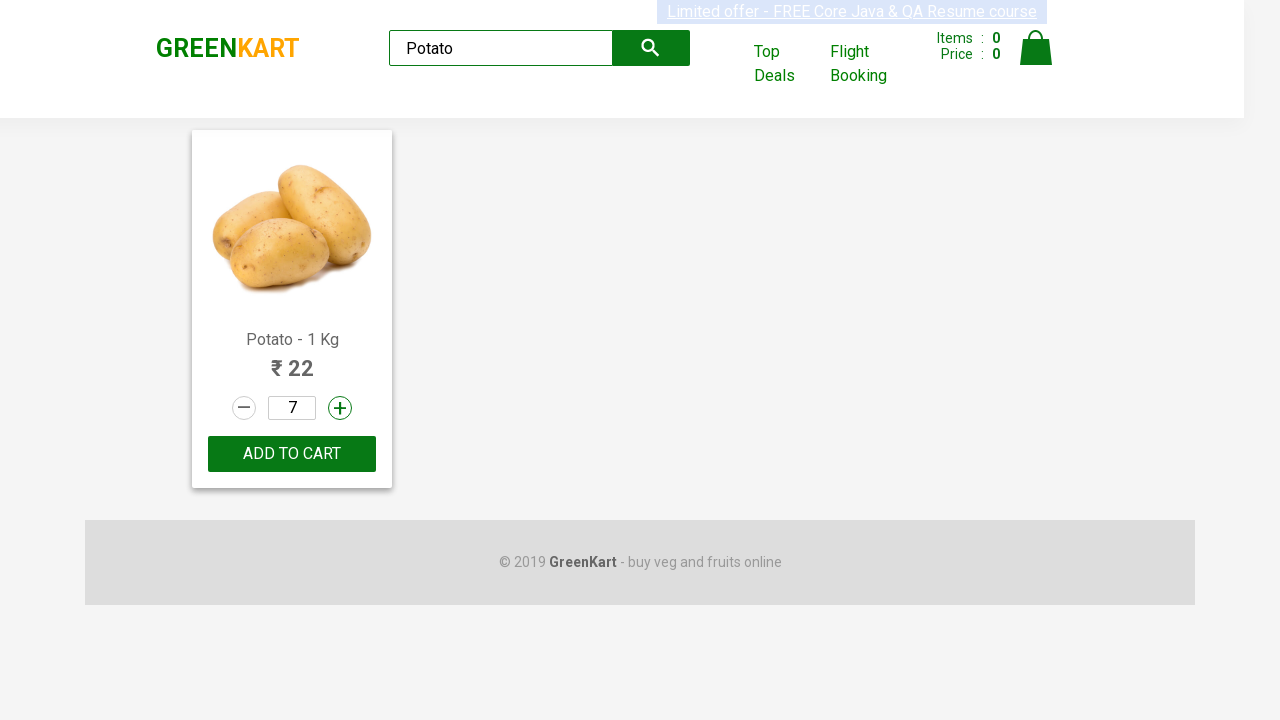

Clicked increment button for Potato quantity at (340, 408) on a.increment
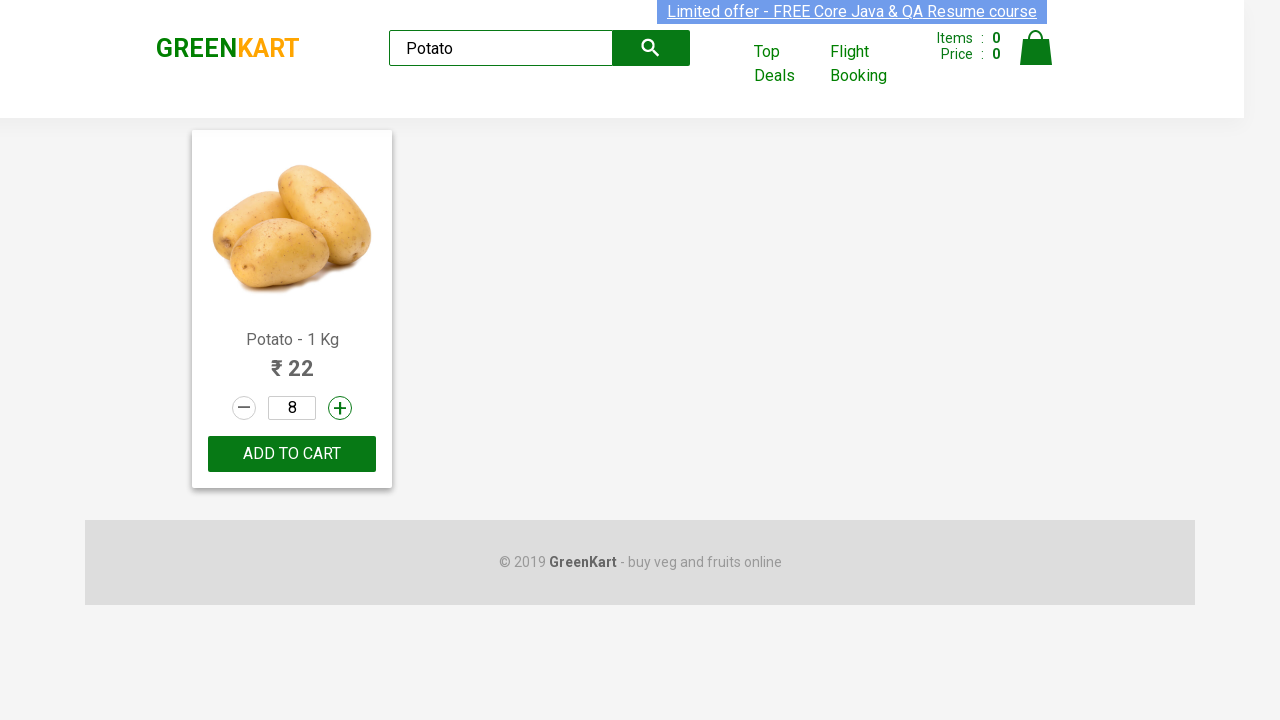

Waited 200ms for increment animation
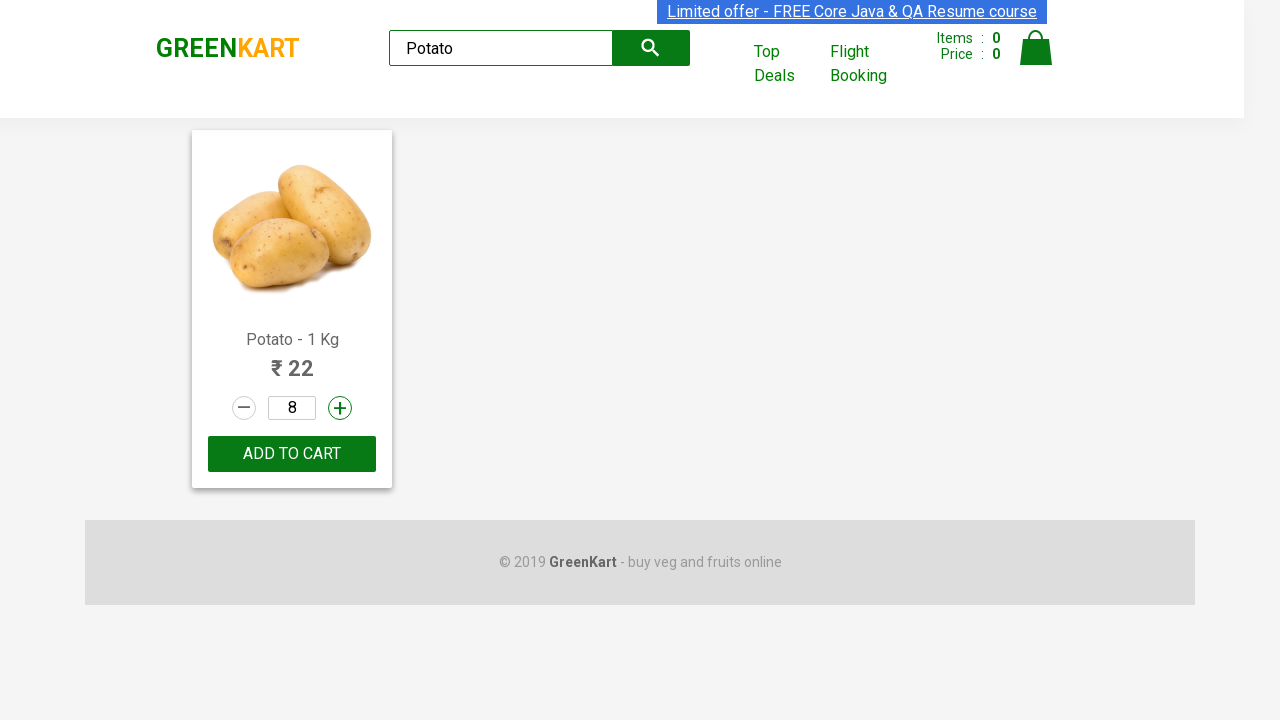

Clicked increment button for Potato quantity at (340, 408) on a.increment
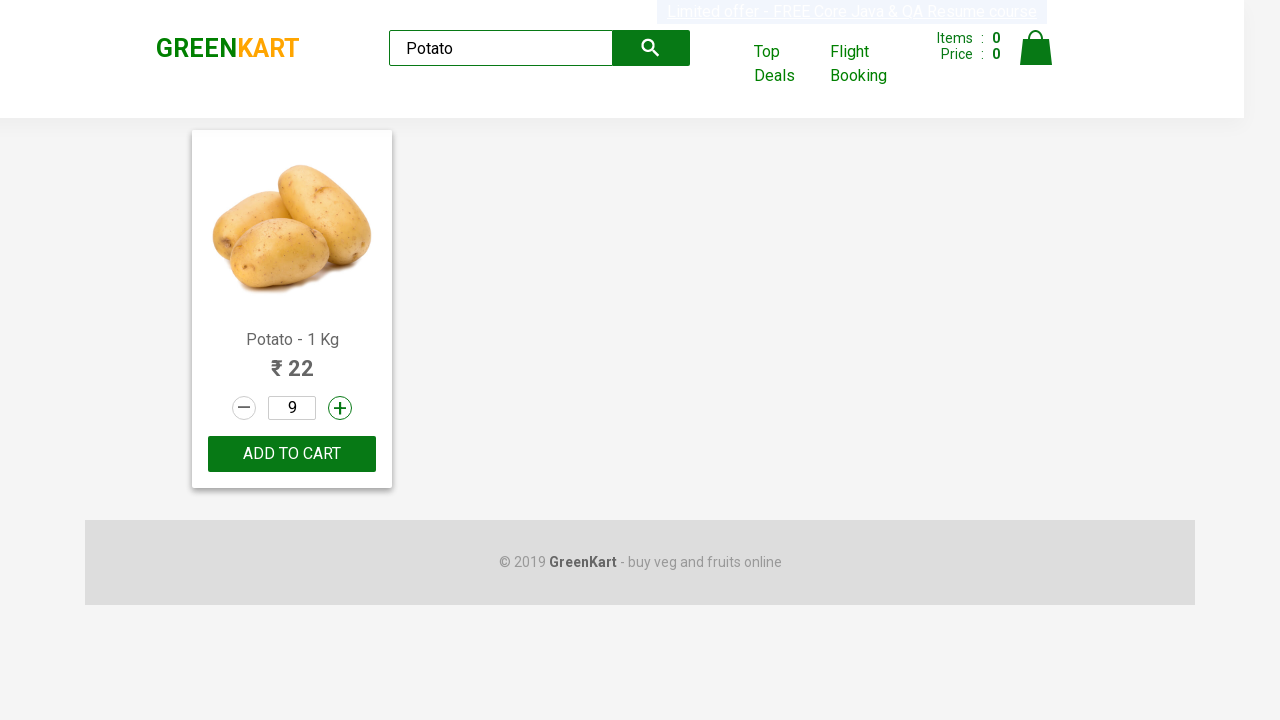

Waited 200ms for increment animation
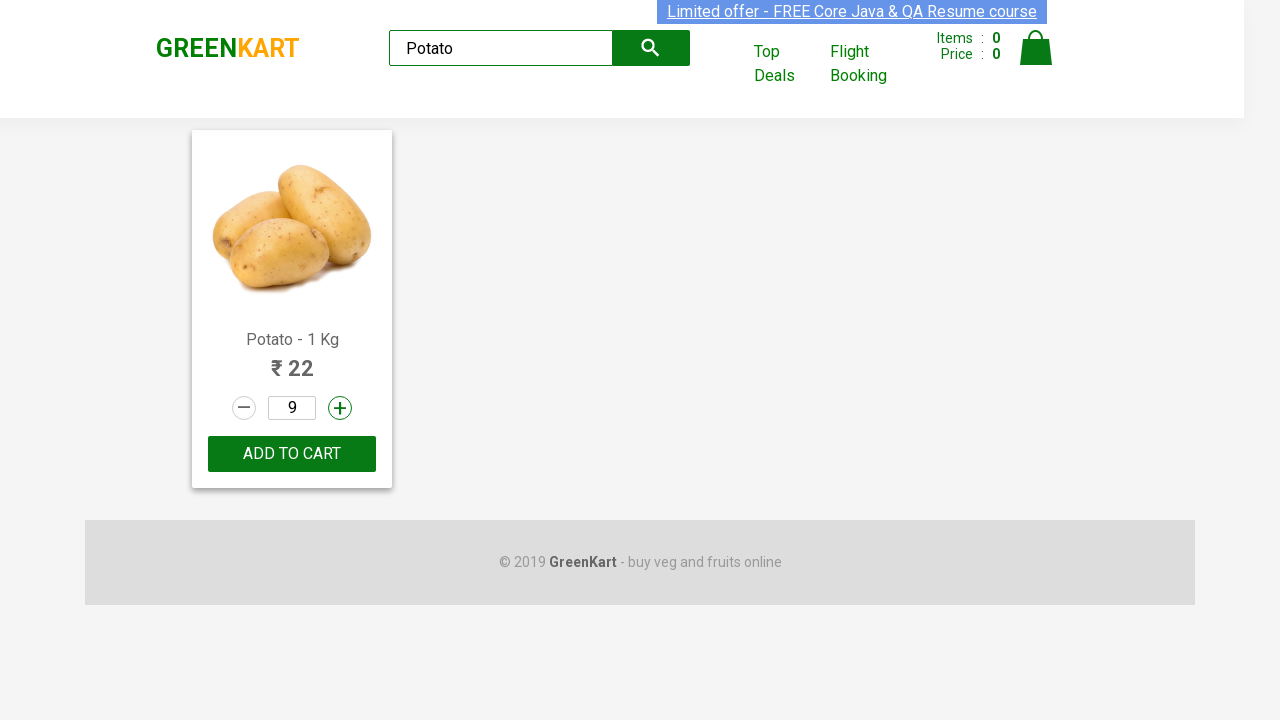

Clicked increment button for Potato quantity at (340, 408) on a.increment
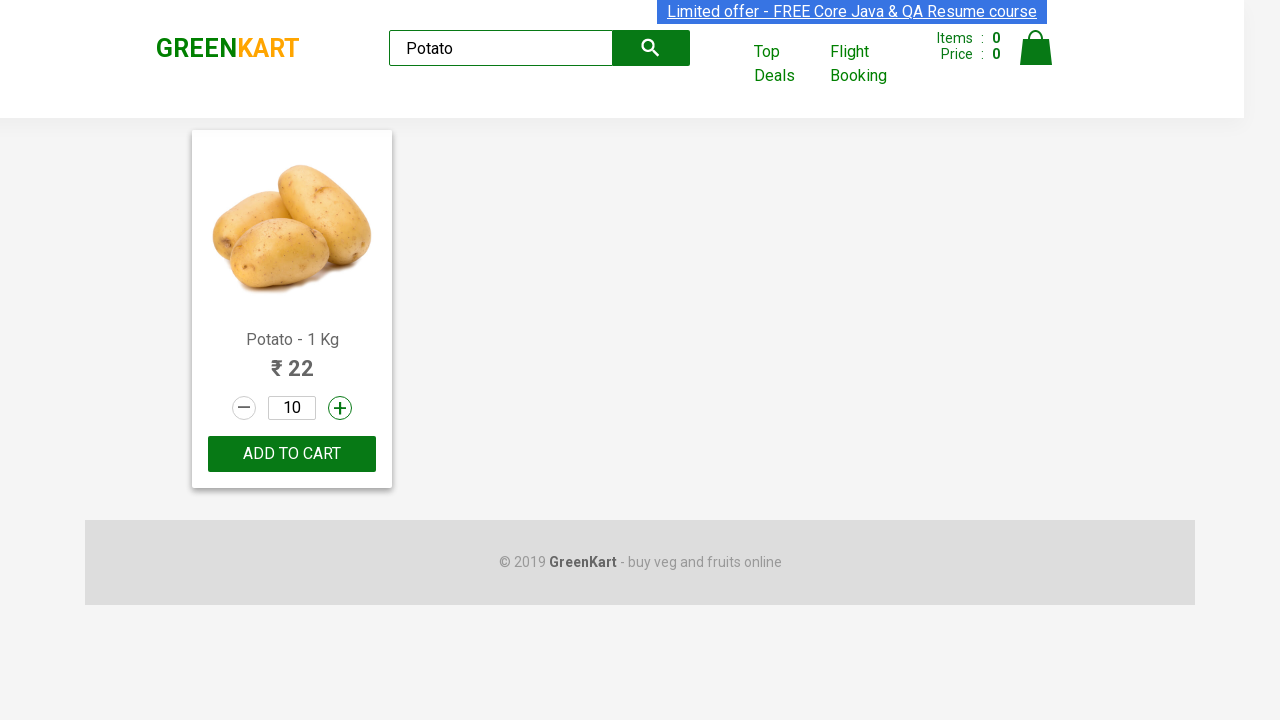

Waited 200ms for increment animation
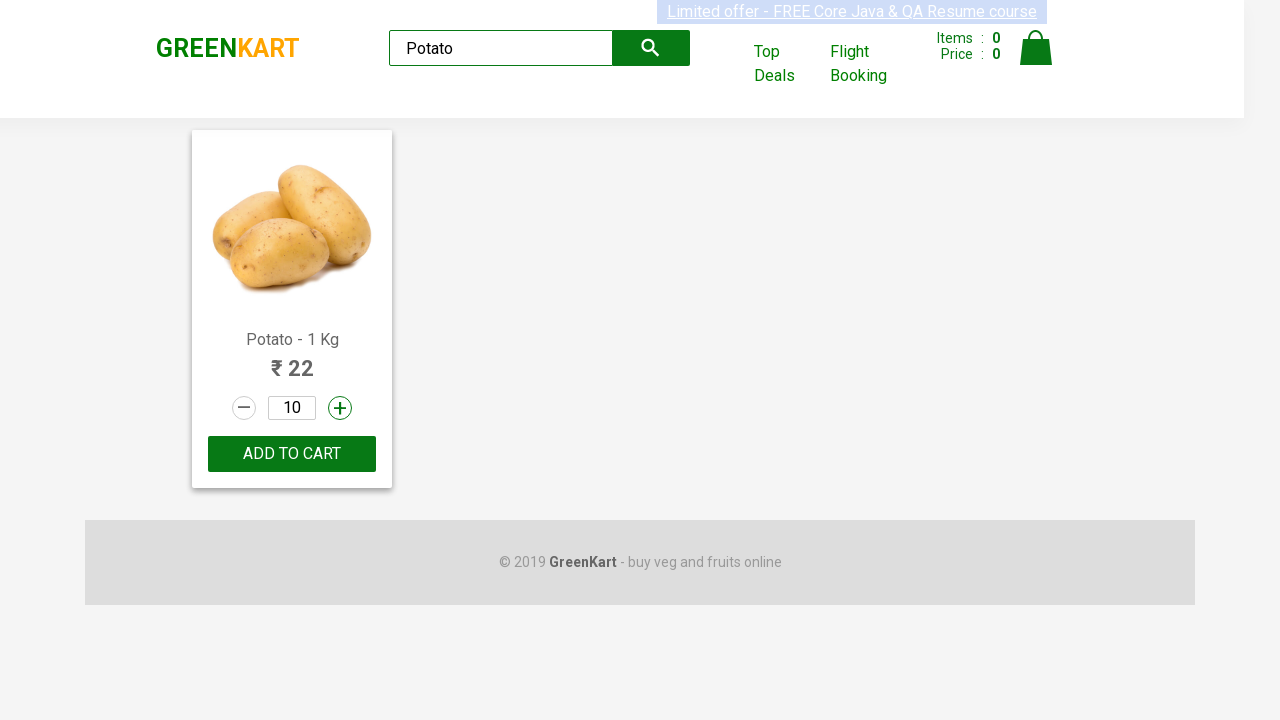

Clicked decrement button for Potato quantity at (244, 408) on a.decrement
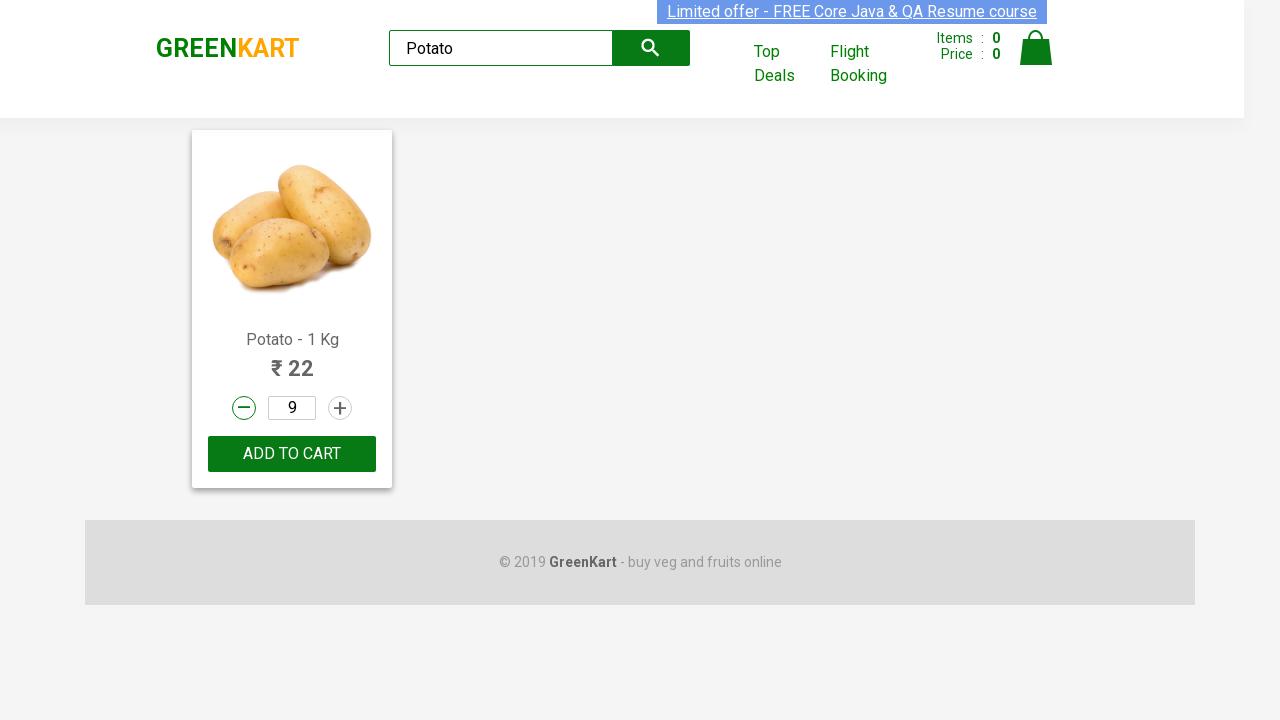

Waited 200ms for decrement animation
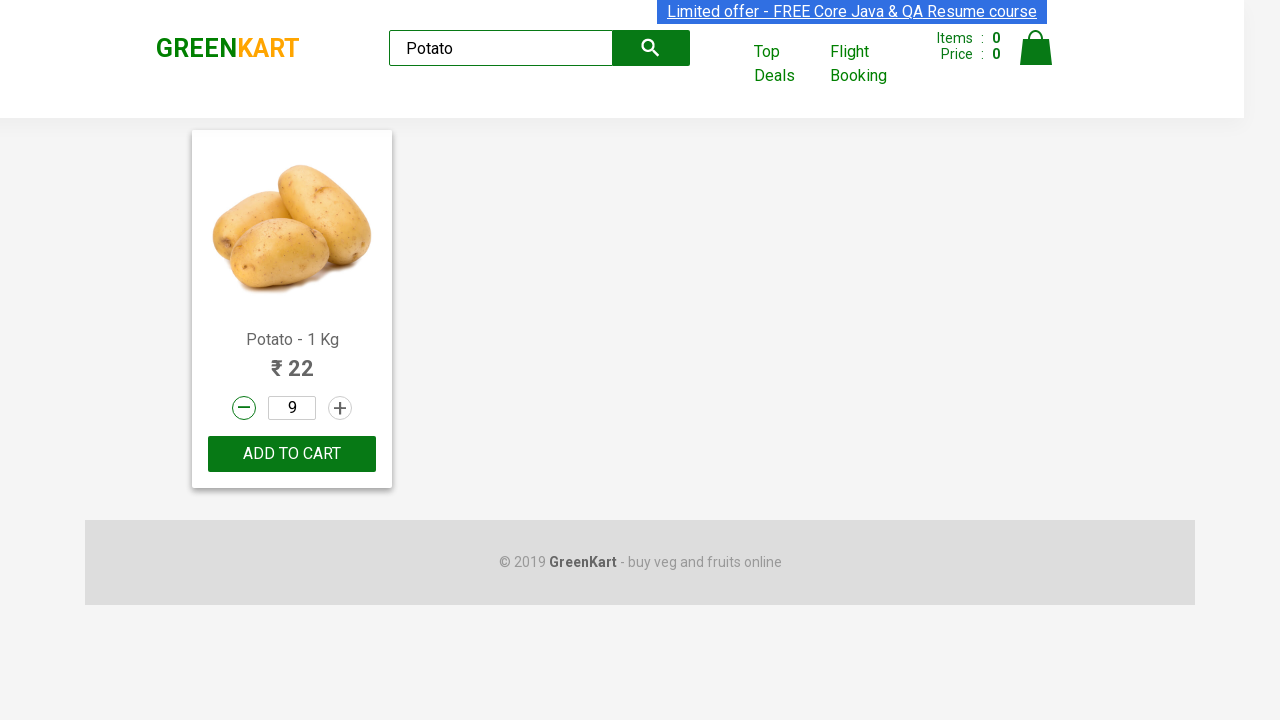

Clicked decrement button for Potato quantity at (244, 408) on a.decrement
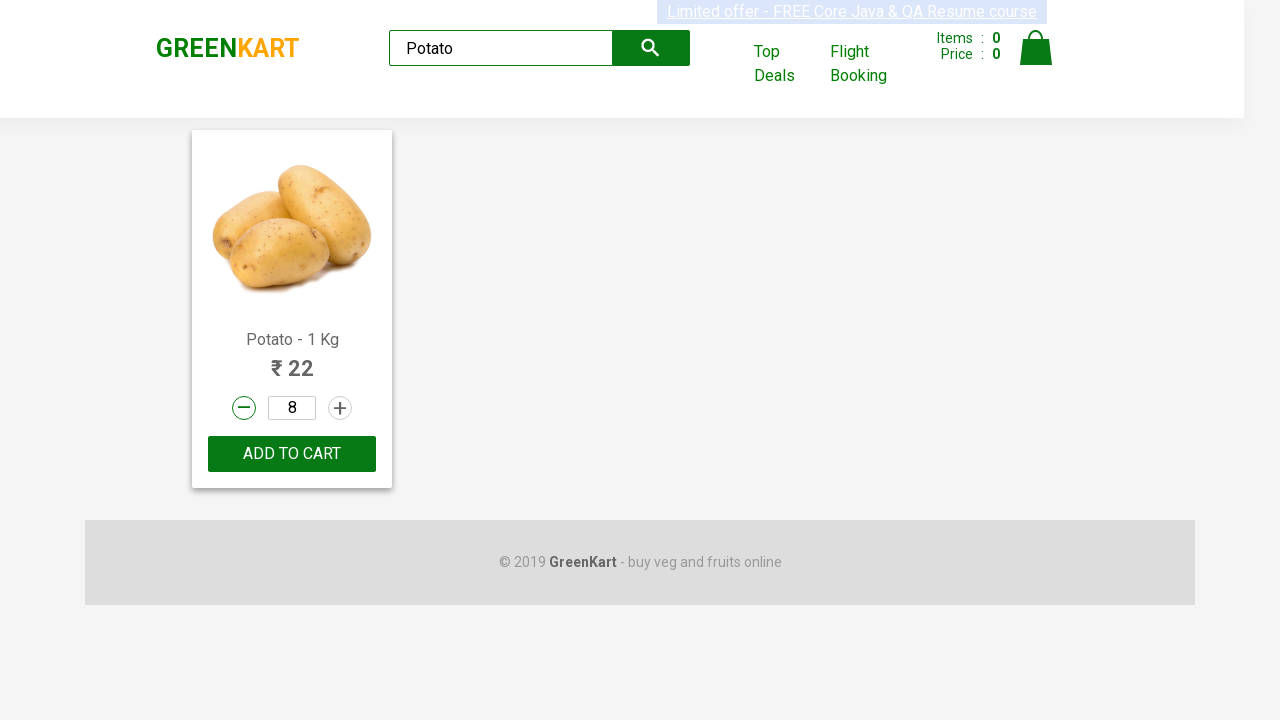

Waited 200ms for decrement animation
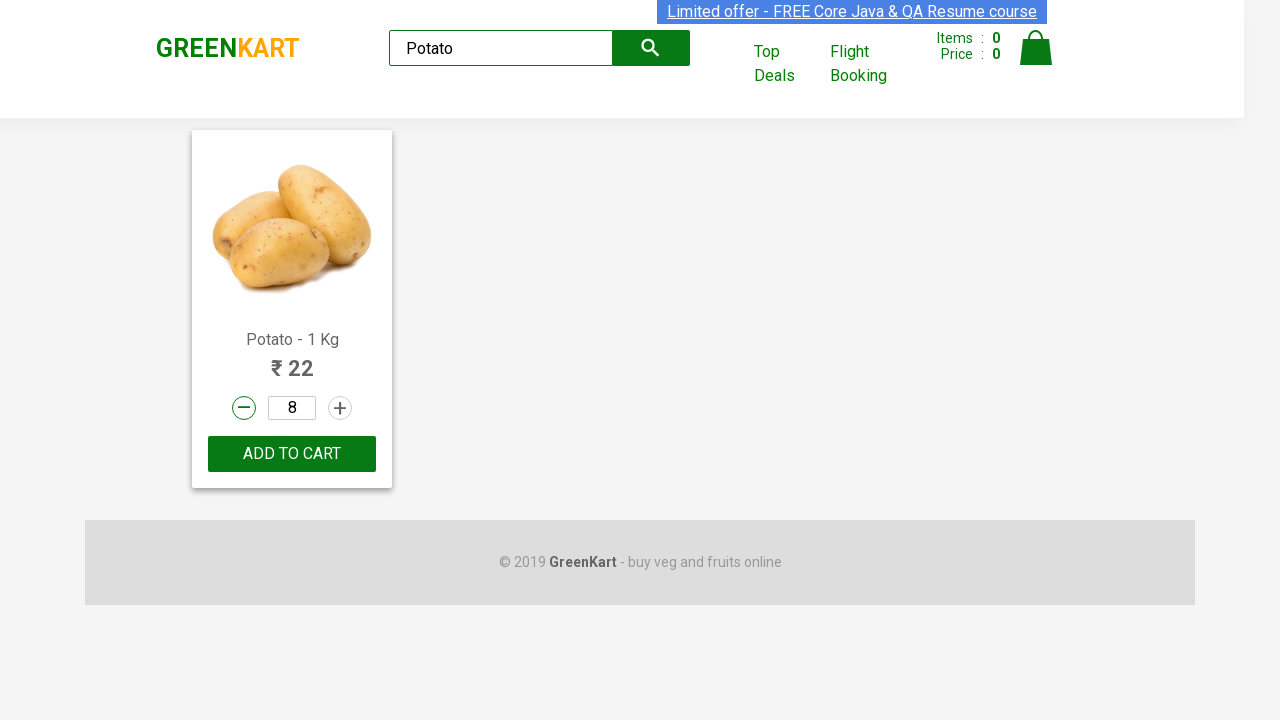

Clicked decrement button for Potato quantity at (244, 408) on a.decrement
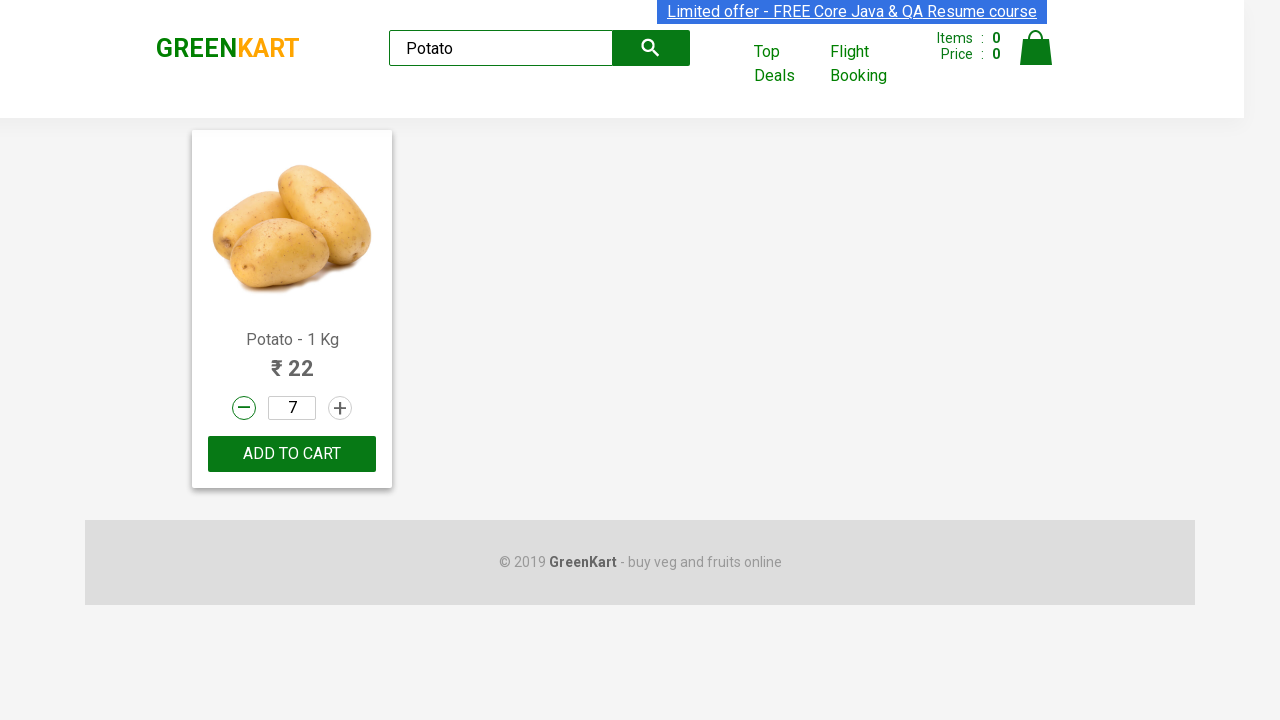

Waited 200ms for decrement animation
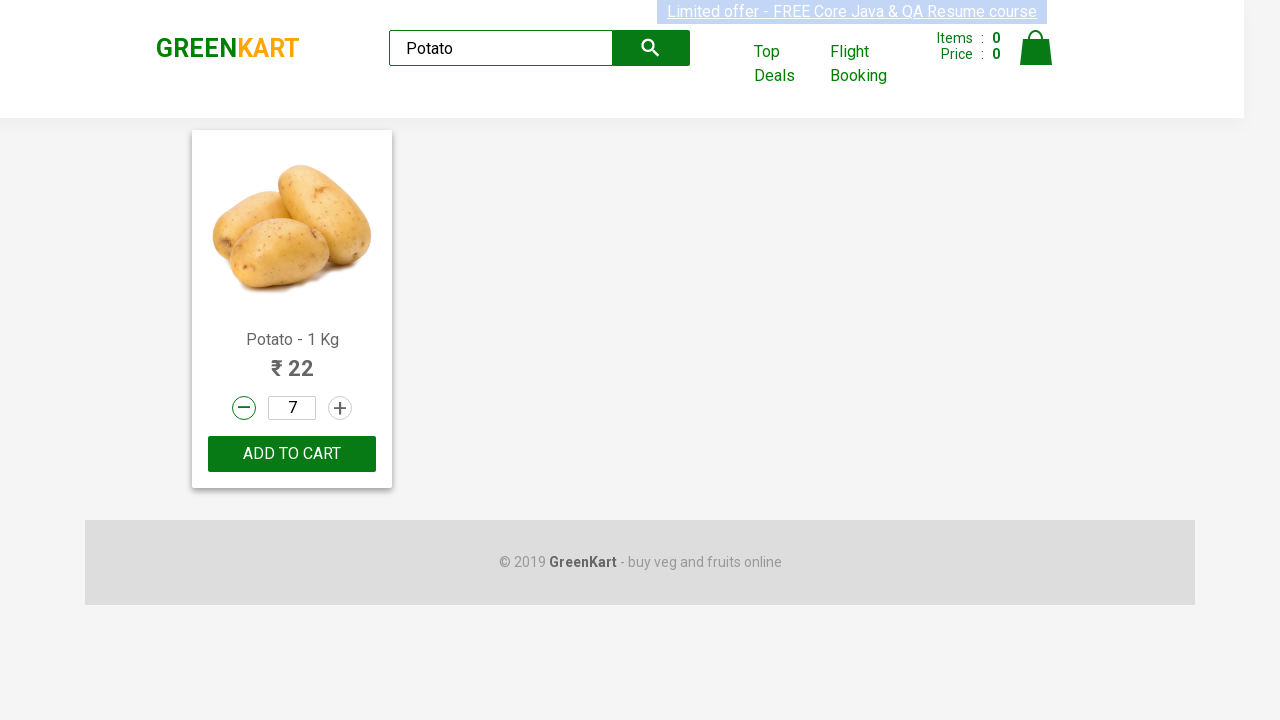

Clicked decrement button for Potato quantity at (244, 408) on a.decrement
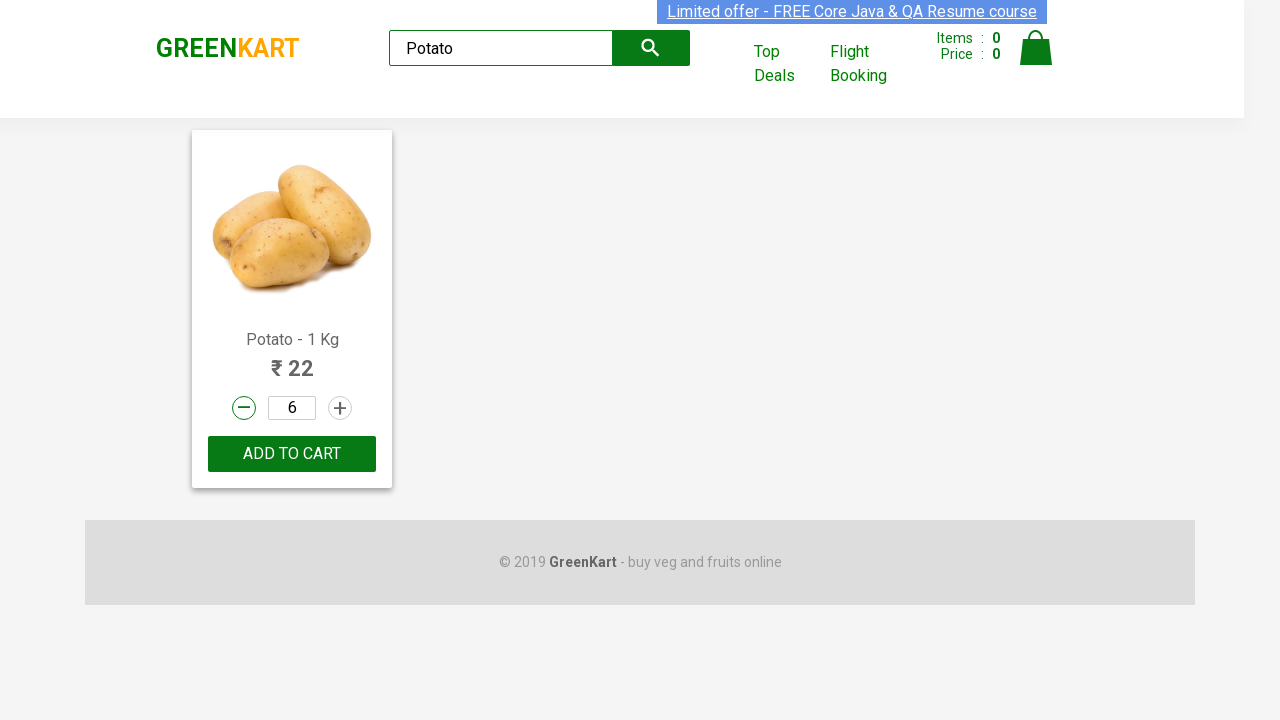

Waited 200ms for decrement animation
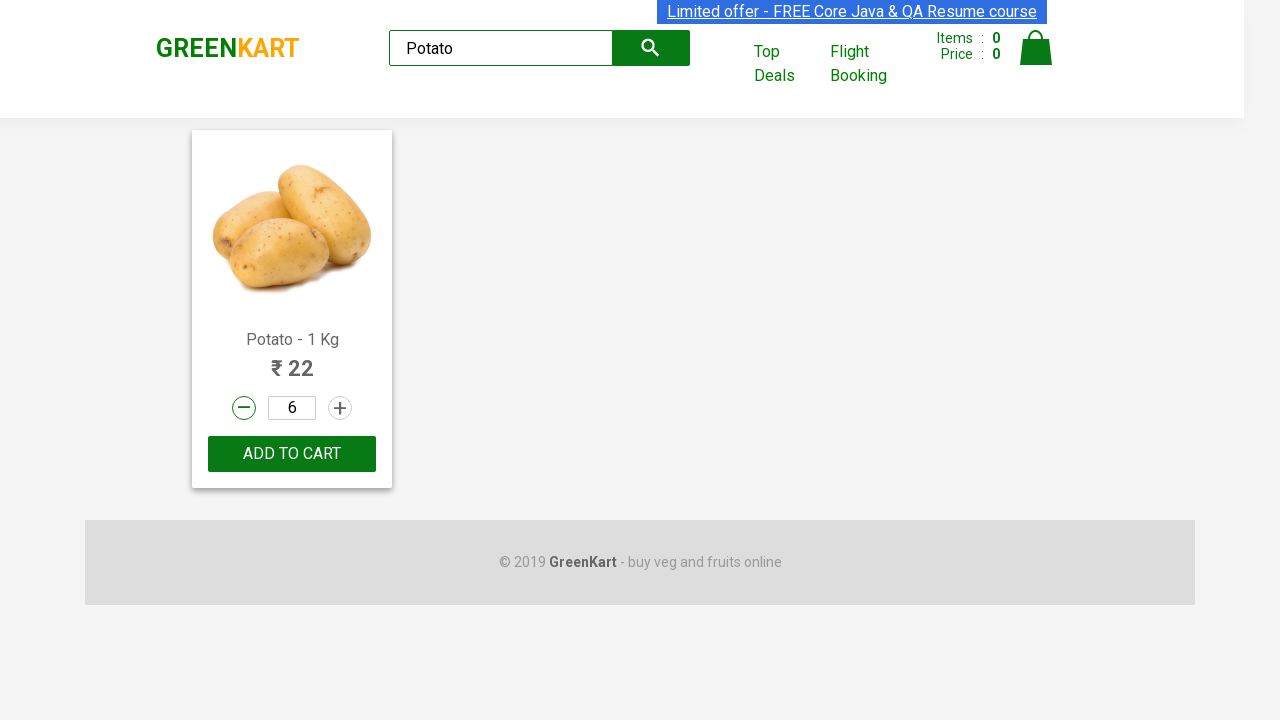

Clicked decrement button for Potato quantity at (244, 408) on a.decrement
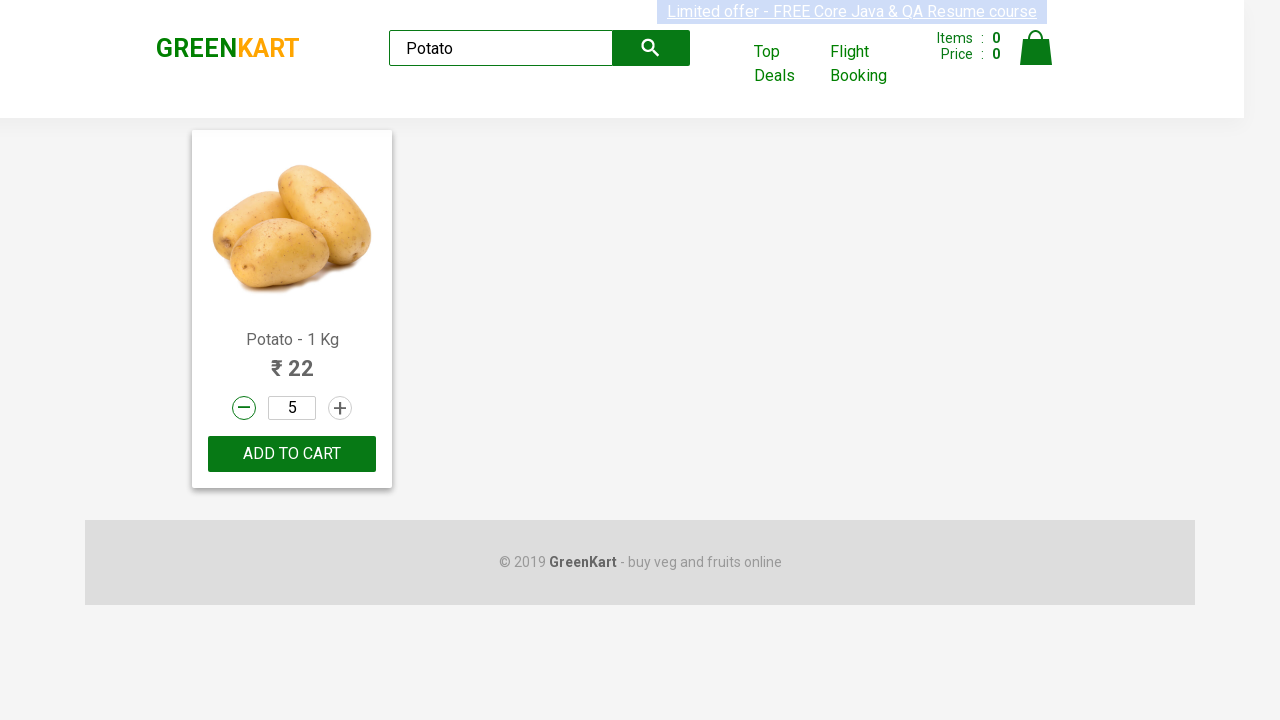

Waited 200ms for decrement animation
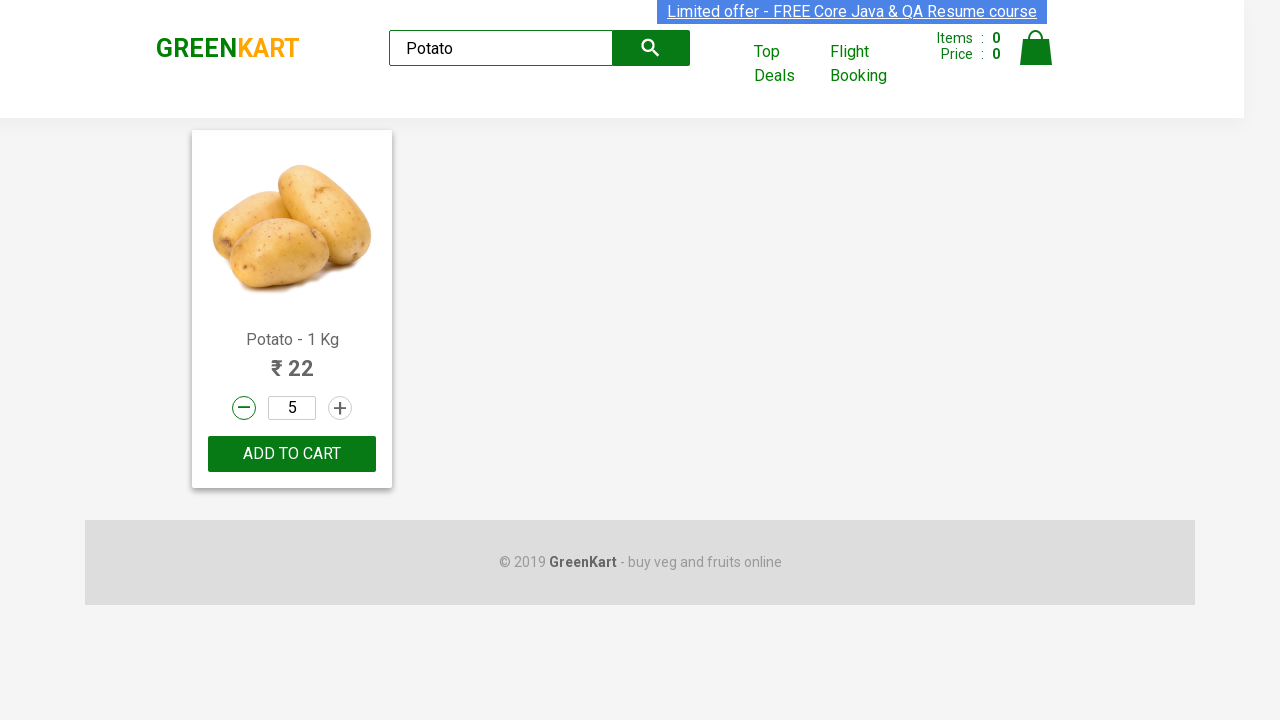

Clicked 'Add to Cart' button for Potato at (292, 454) on .product-action button
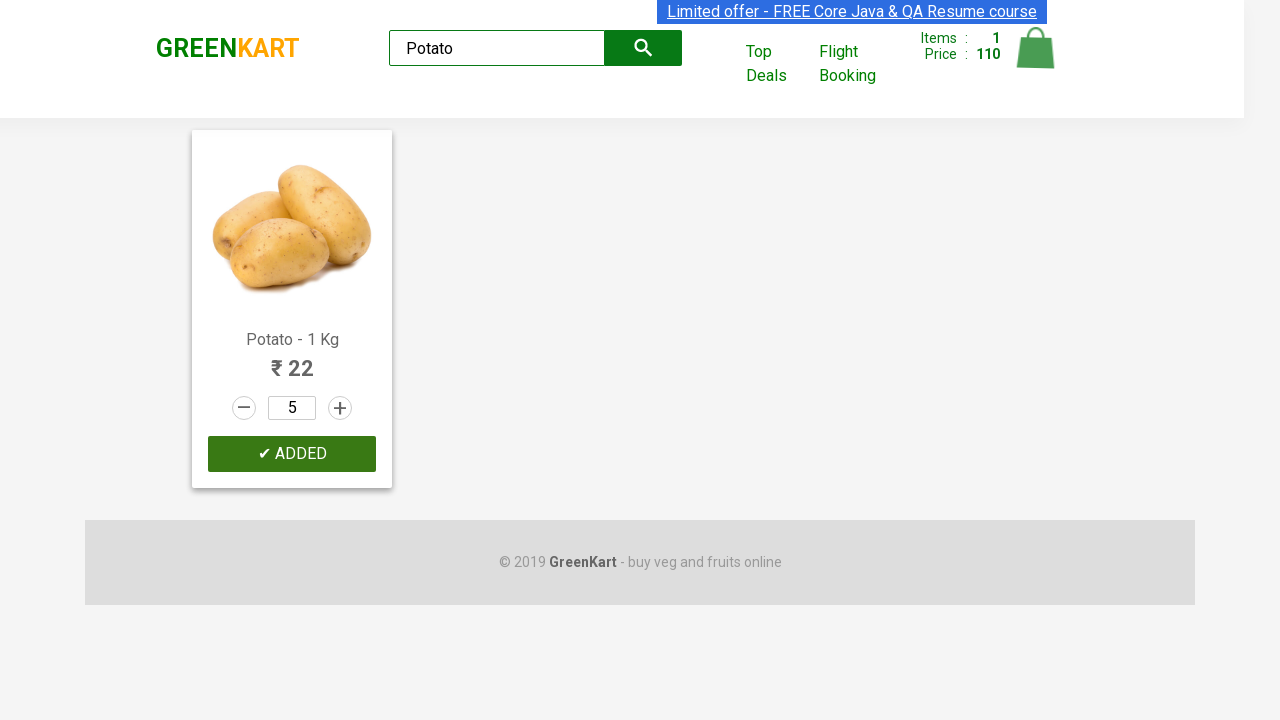

Waited 2000ms after adding Potato to cart
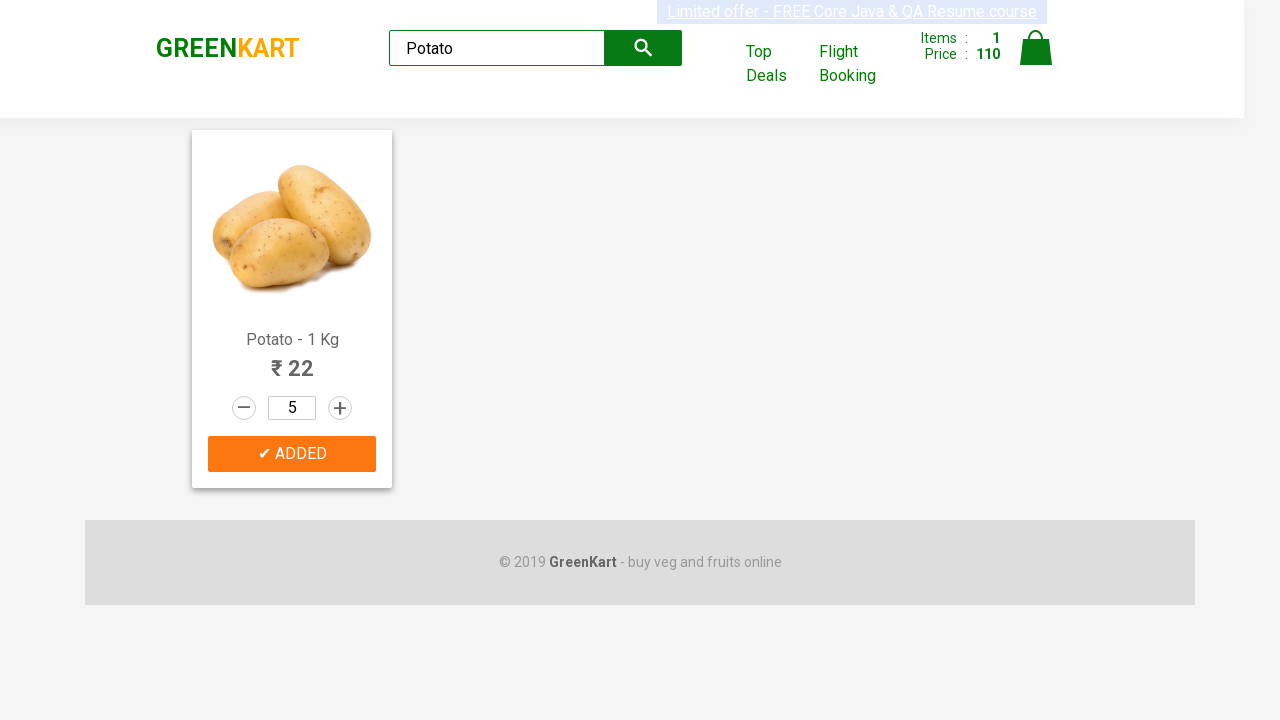

Cleared search field on input[type='search']
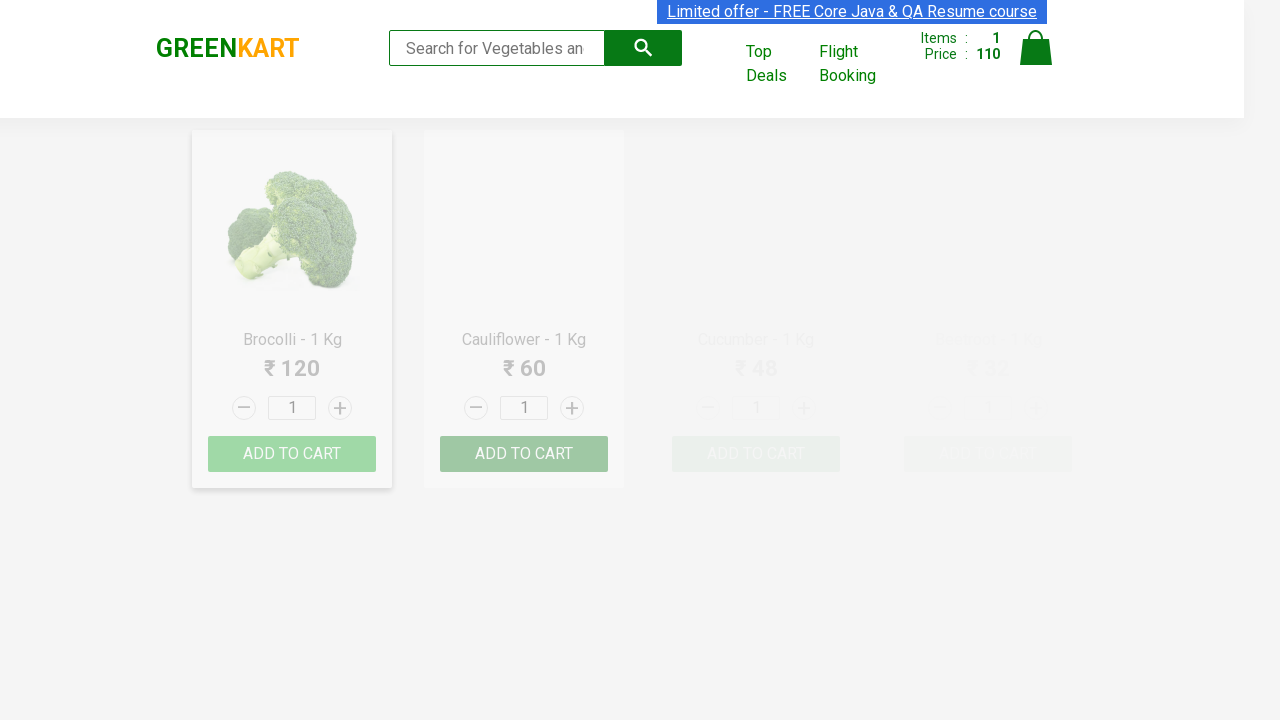

Filled search field with 'Broco' on input[type='search']
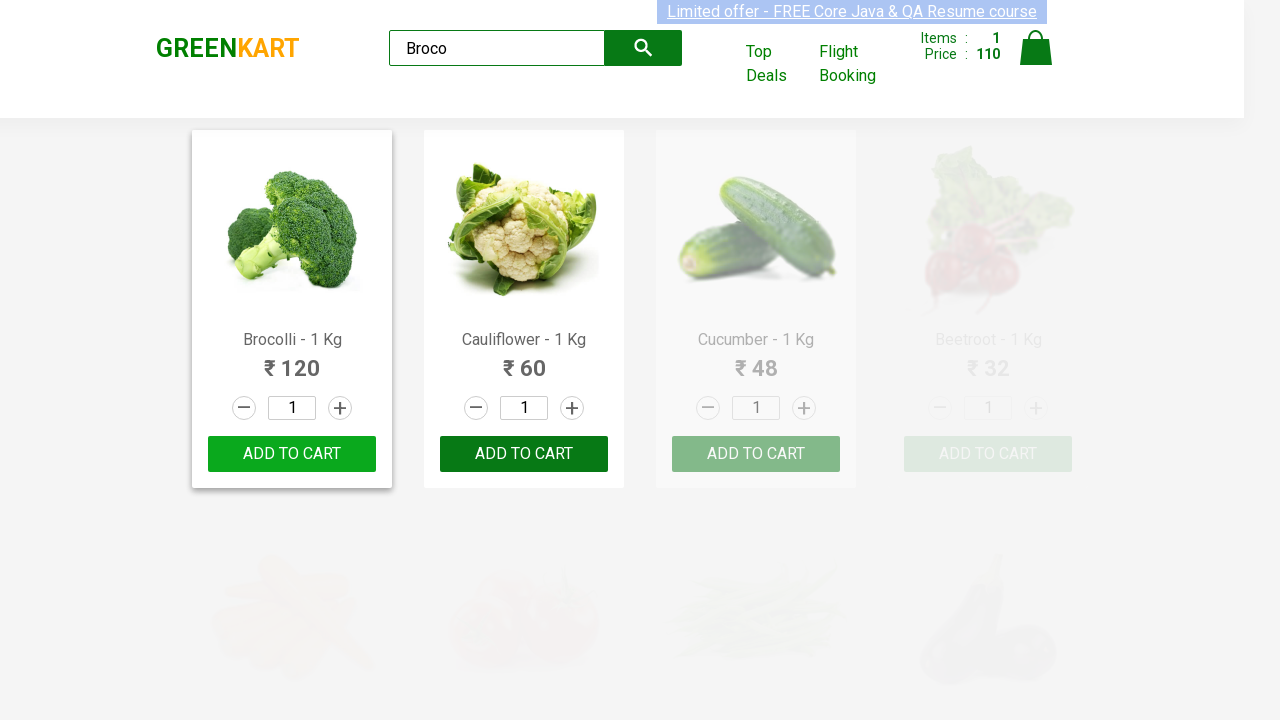

Waited 2000ms for Broccoli search results to load
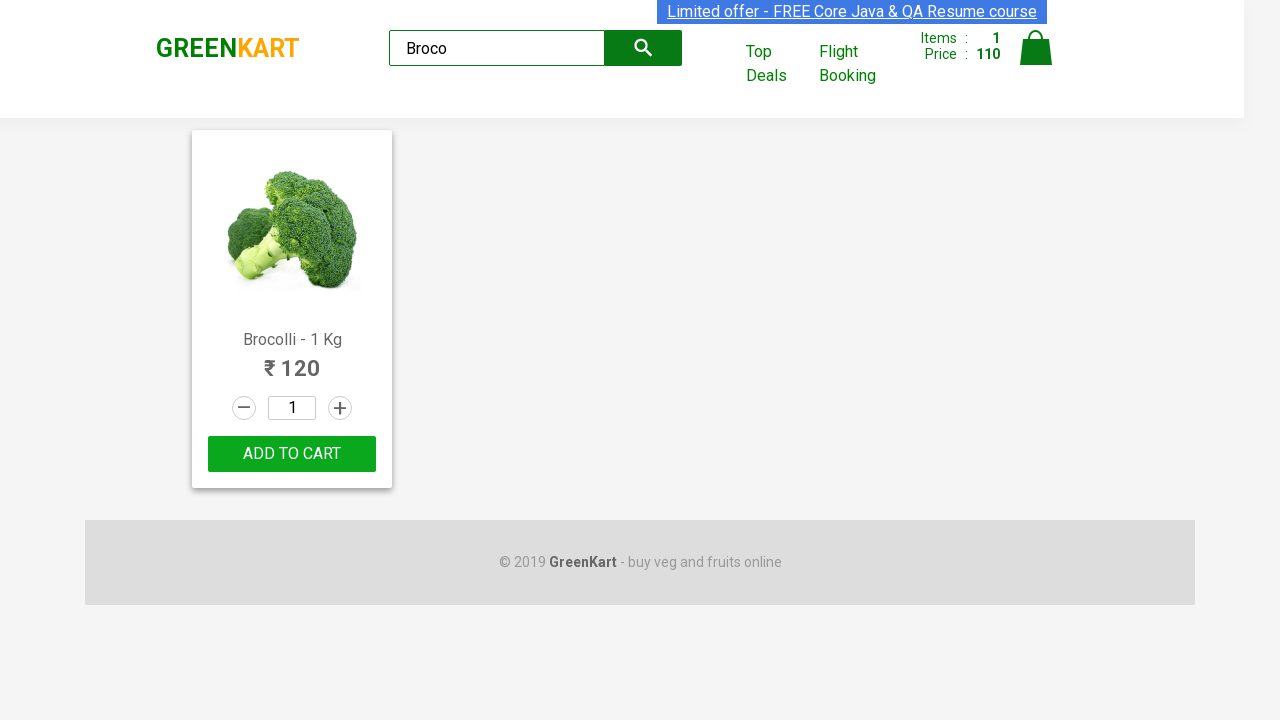

Clicked increment button for Broccoli quantity at (340, 408) on a.increment
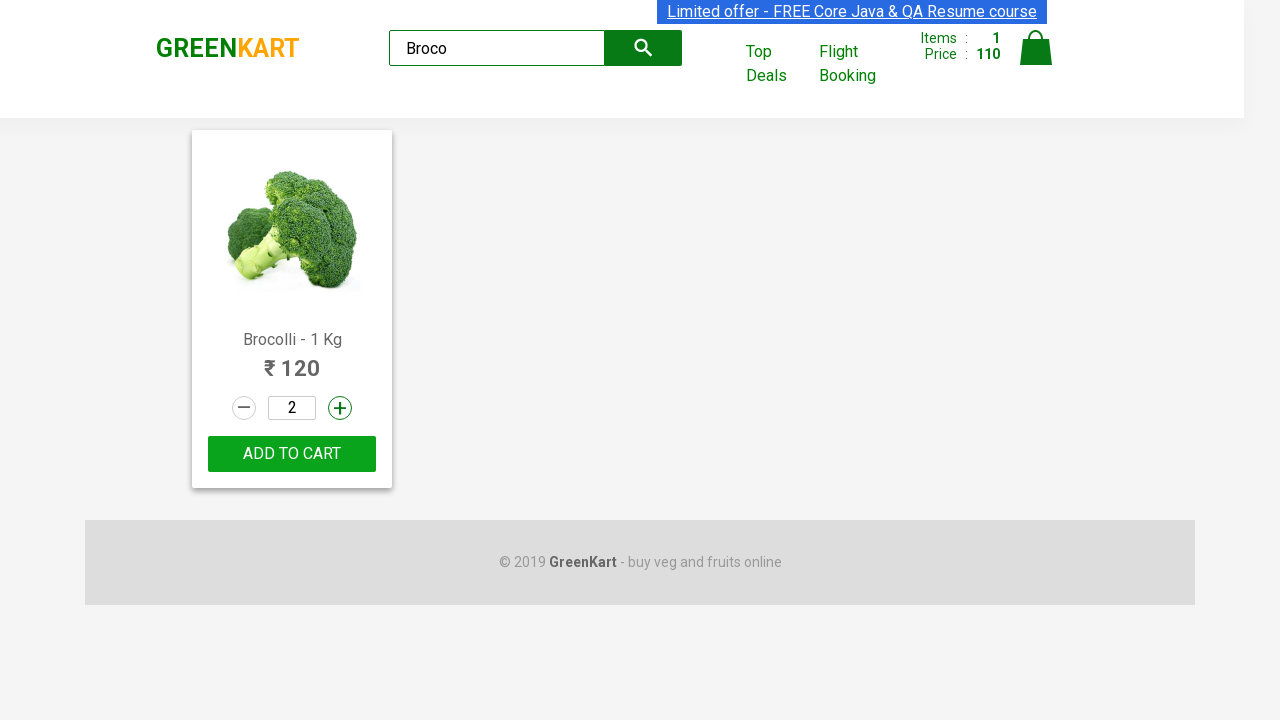

Waited 200ms for increment animation
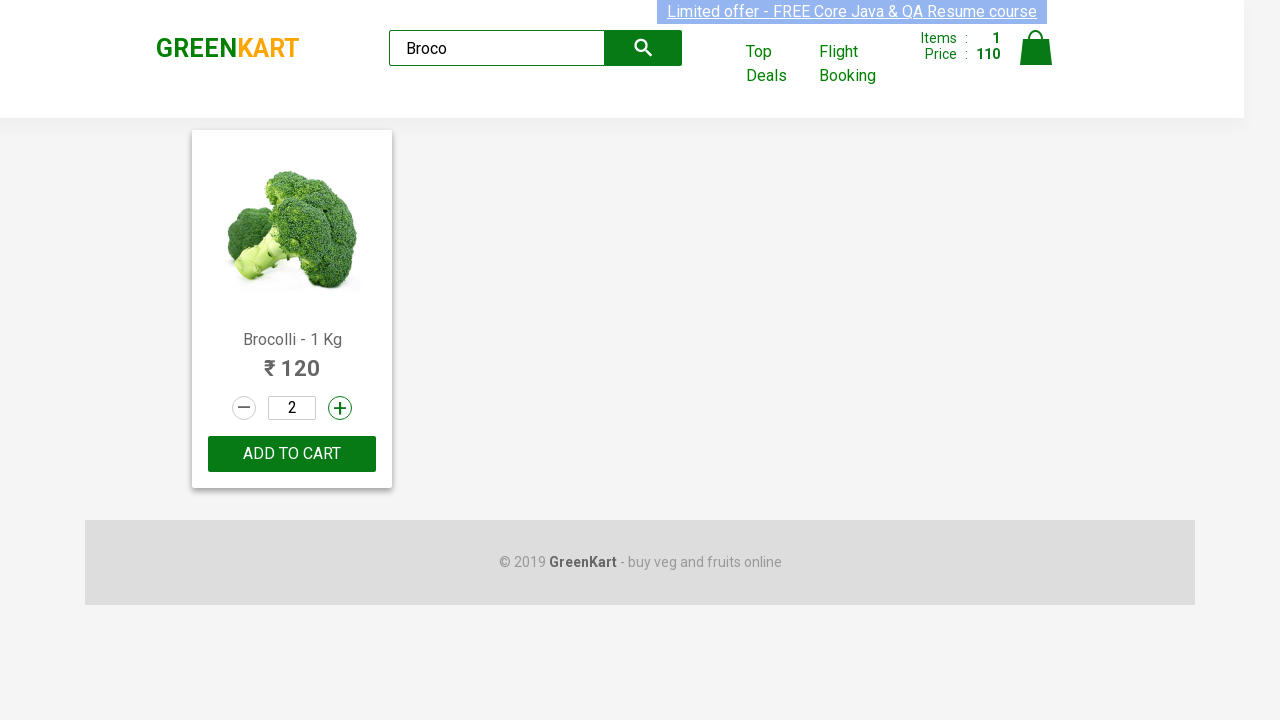

Clicked increment button for Broccoli quantity at (340, 408) on a.increment
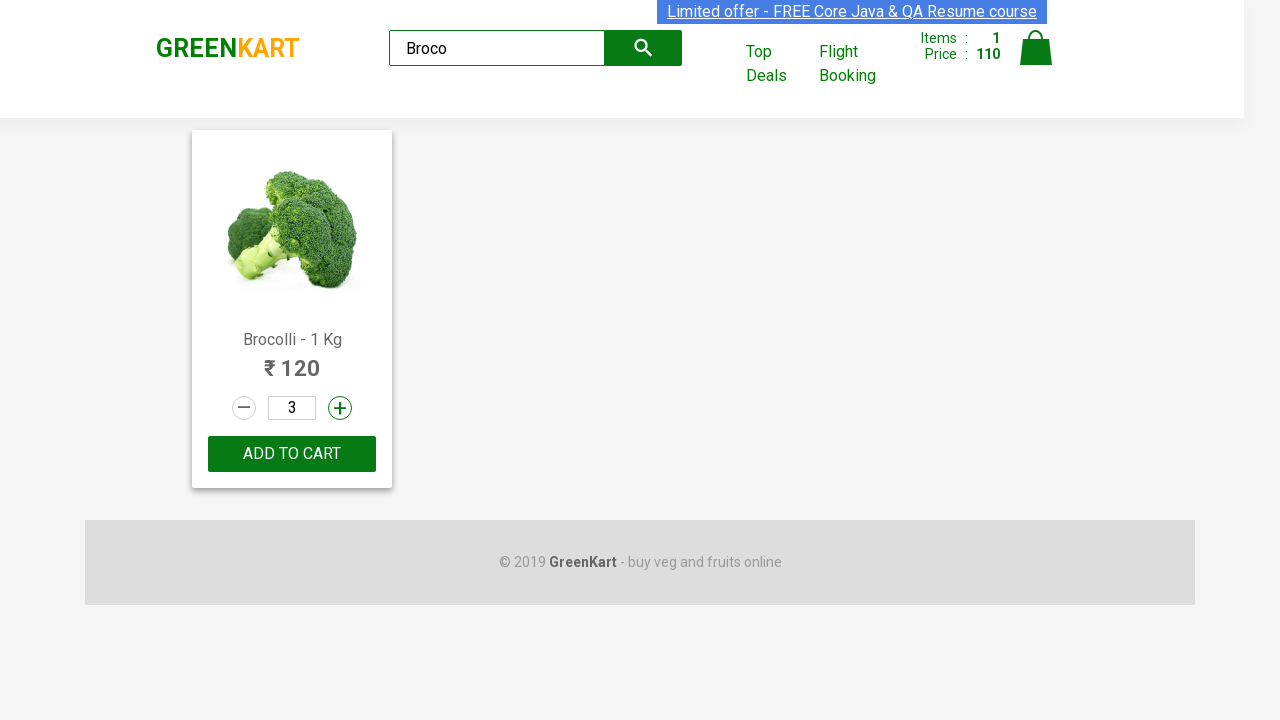

Waited 200ms for increment animation
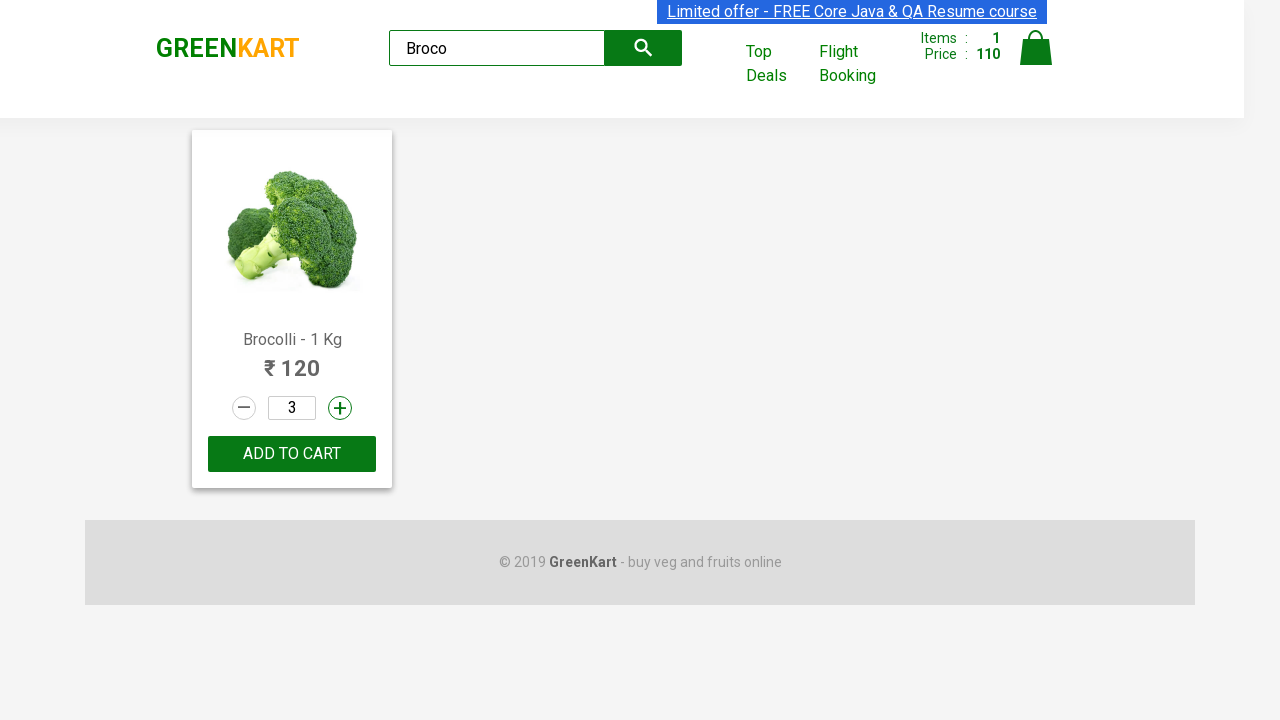

Clicked increment button for Broccoli quantity at (340, 408) on a.increment
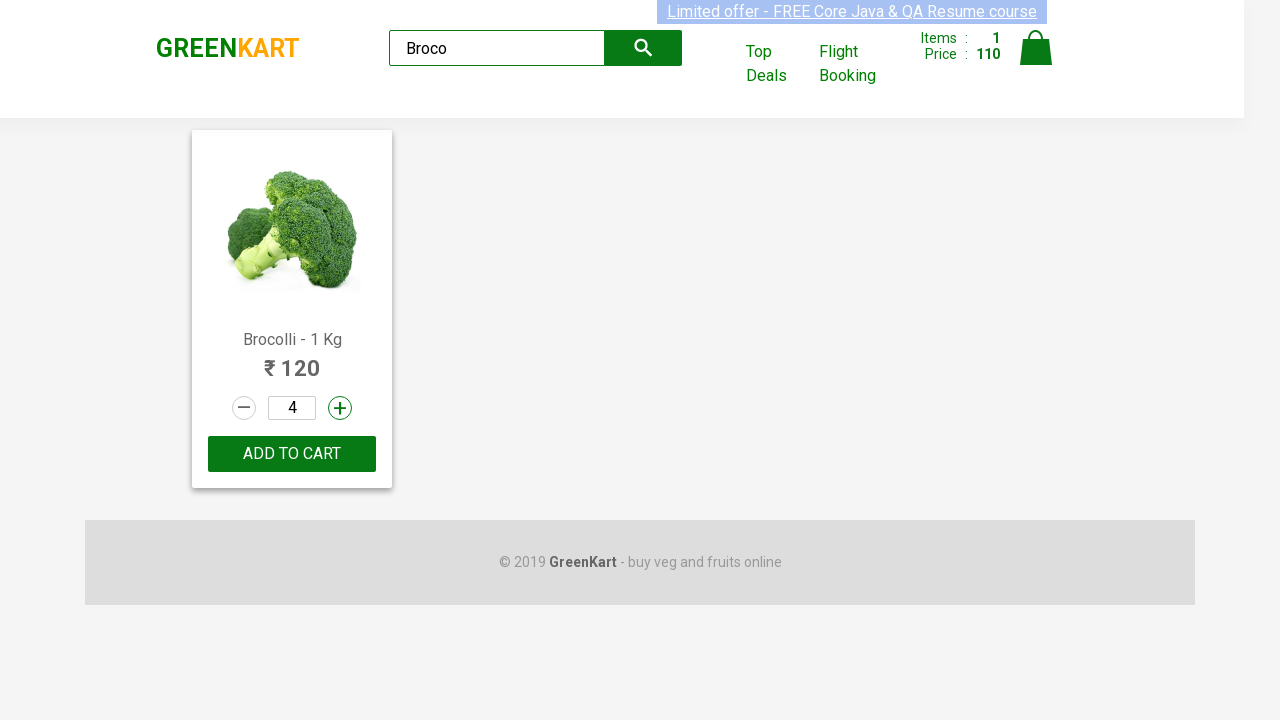

Waited 200ms for increment animation
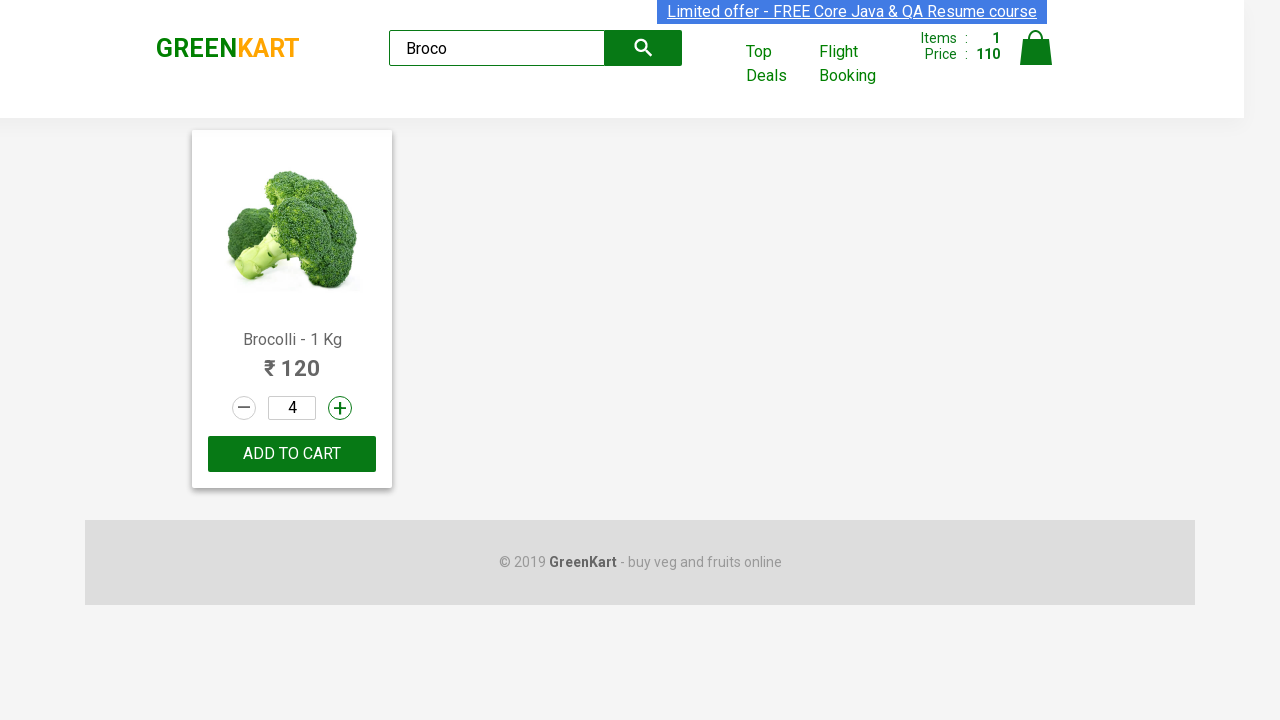

Clicked increment button for Broccoli quantity at (340, 408) on a.increment
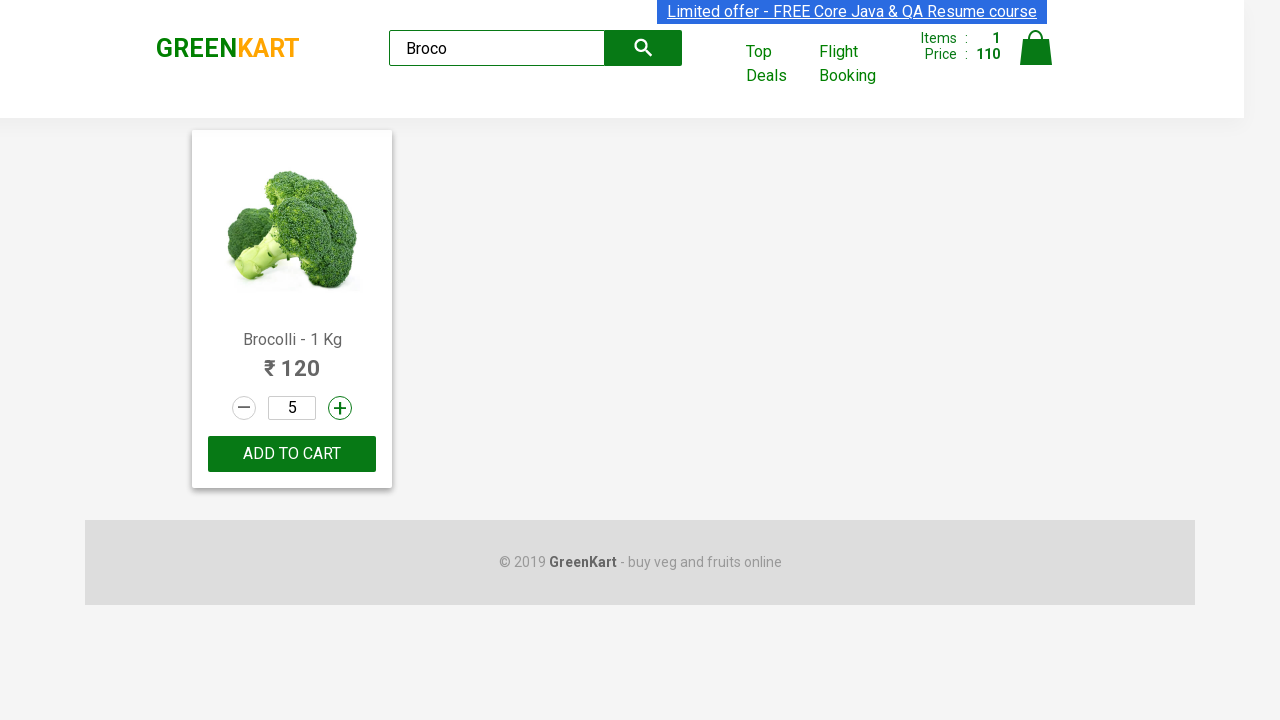

Waited 200ms for increment animation
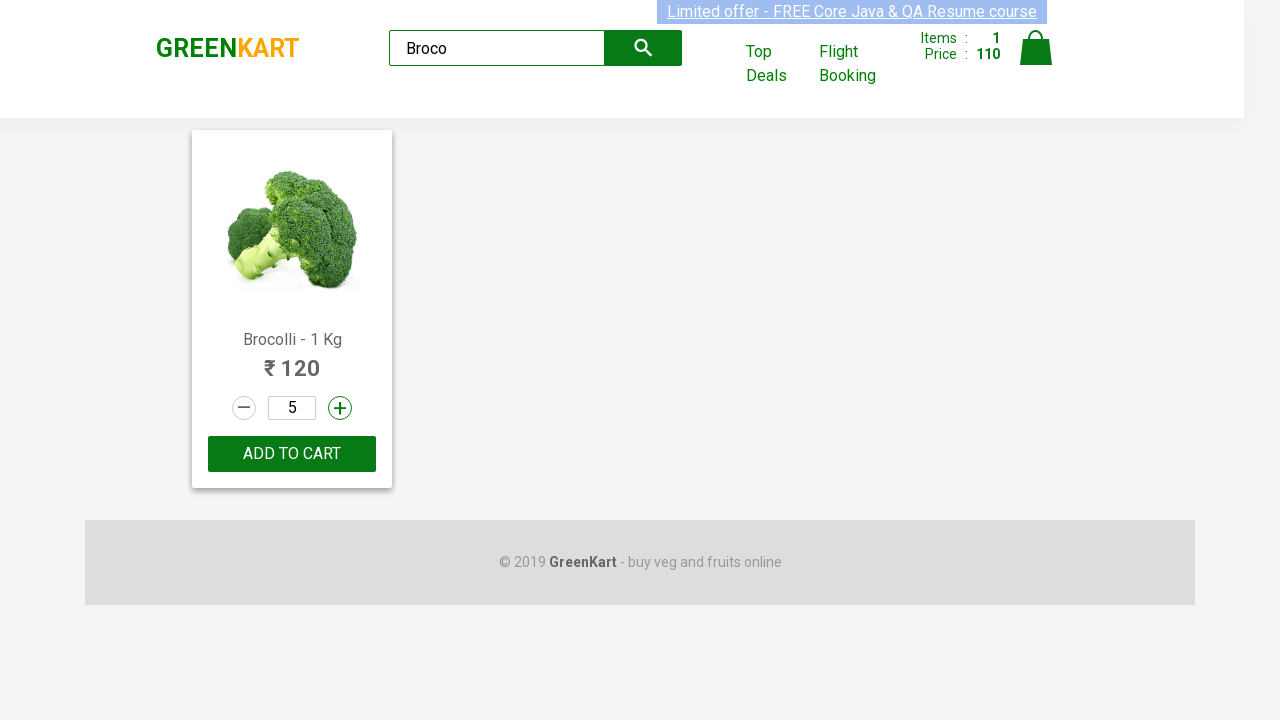

Clicked increment button for Broccoli quantity at (340, 408) on a.increment
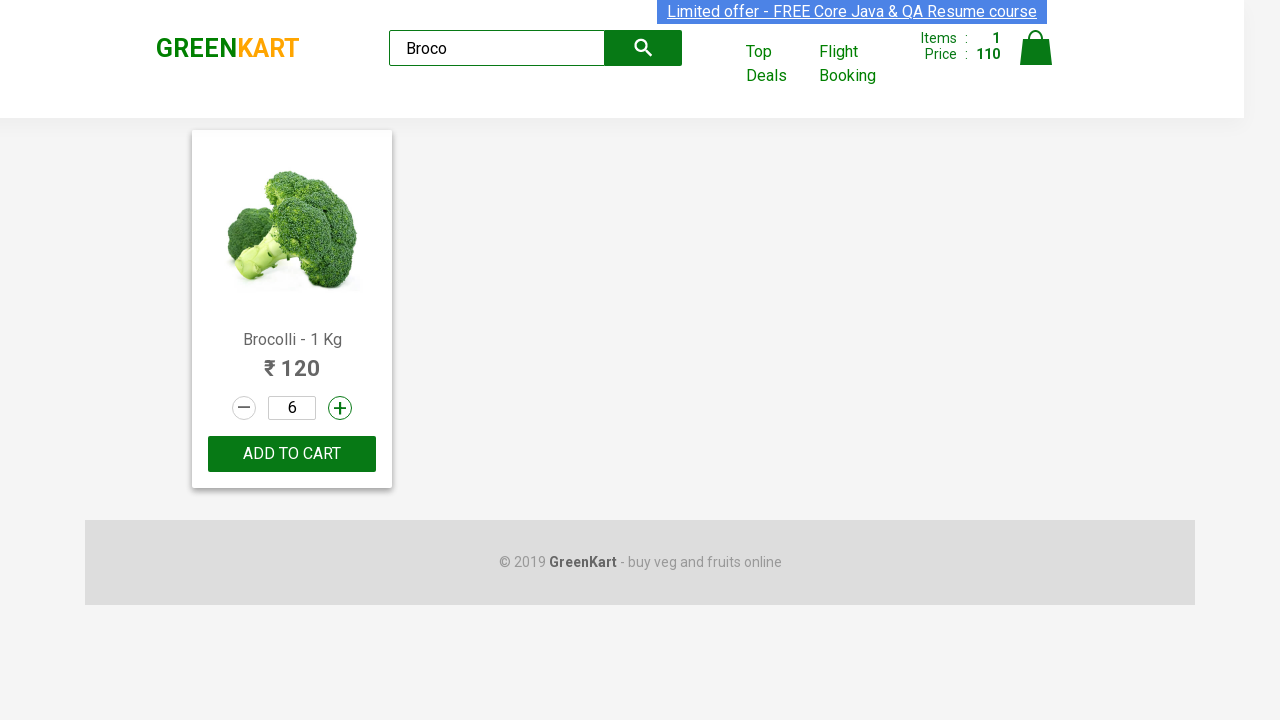

Waited 200ms for increment animation
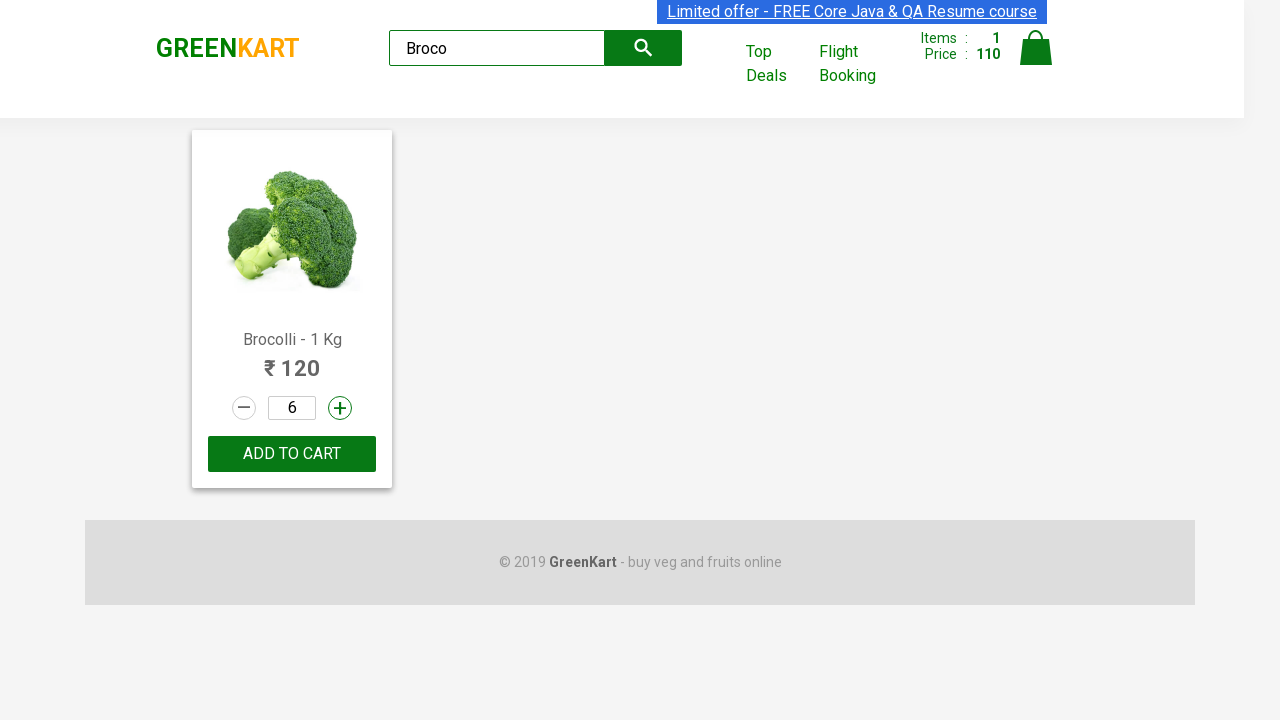

Clicked increment button for Broccoli quantity at (340, 408) on a.increment
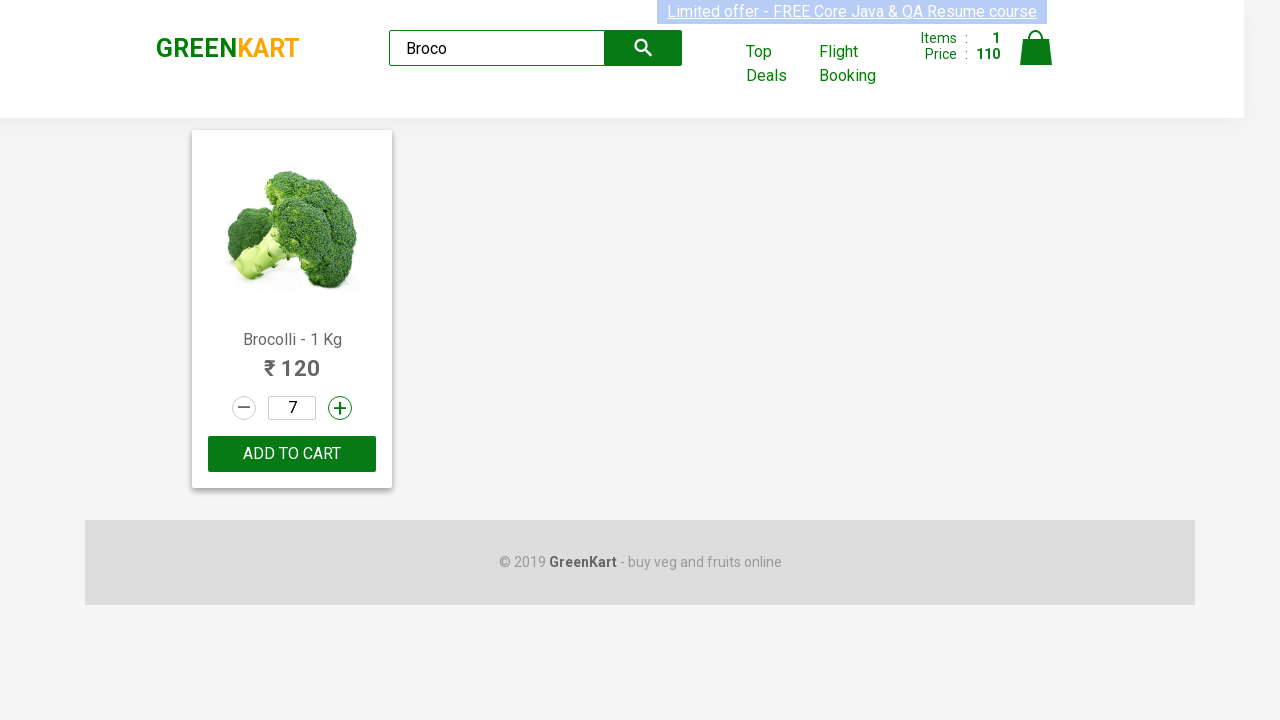

Waited 200ms for increment animation
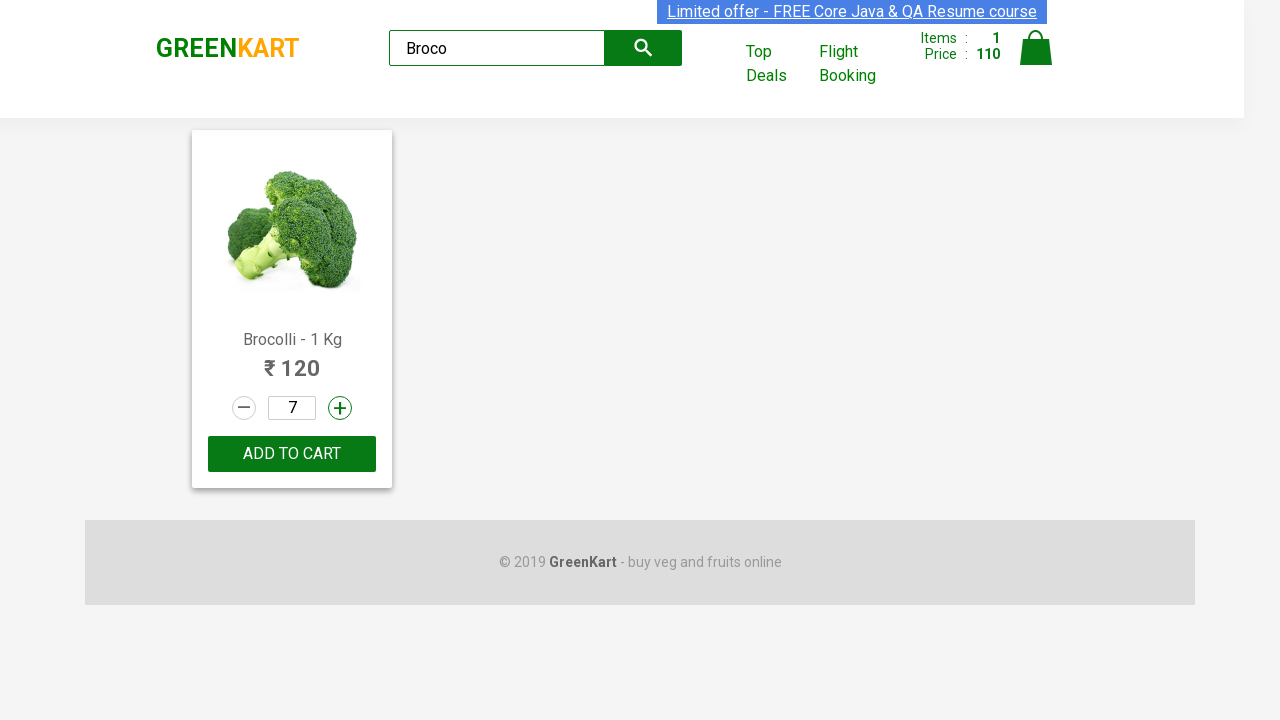

Clicked increment button for Broccoli quantity at (340, 408) on a.increment
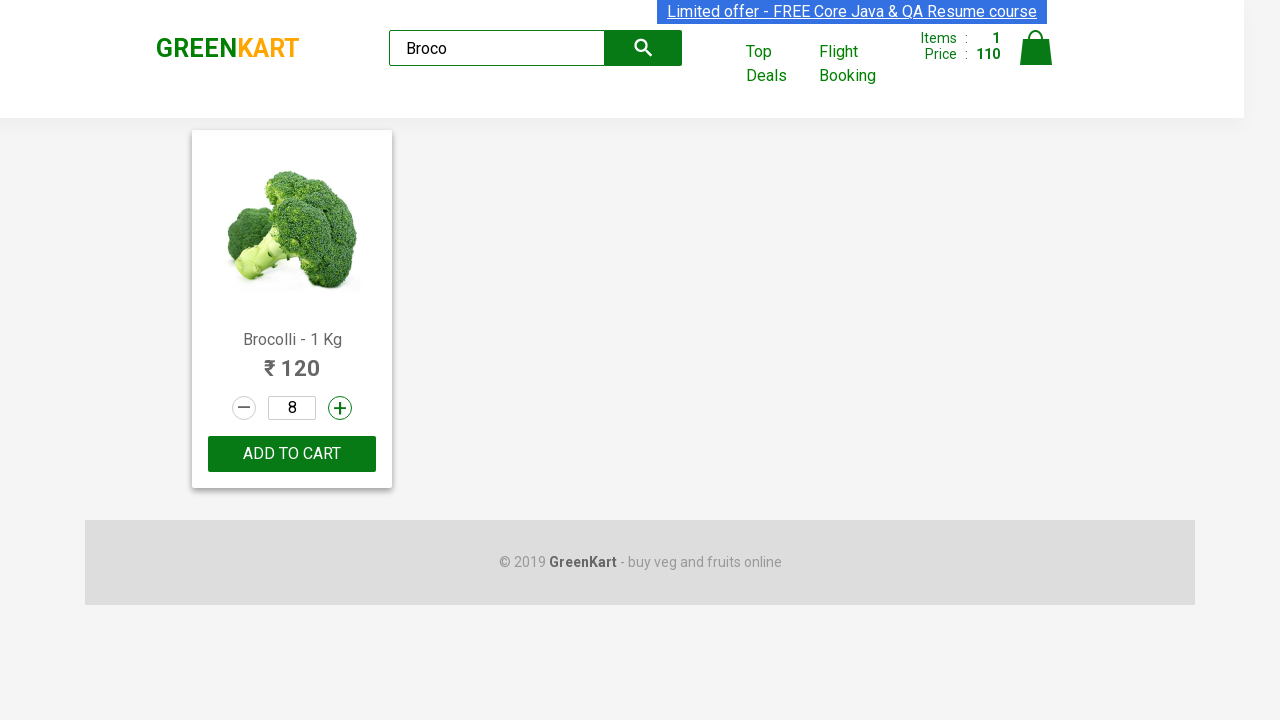

Waited 200ms for increment animation
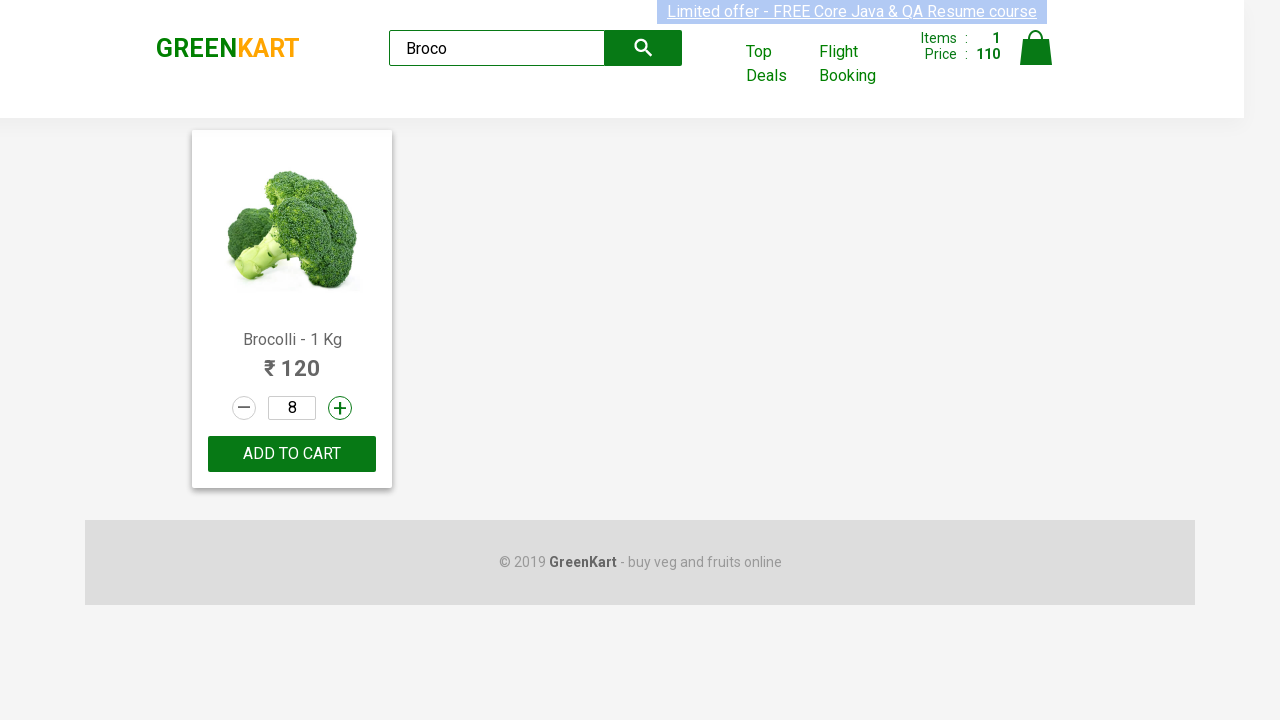

Clicked increment button for Broccoli quantity at (340, 408) on a.increment
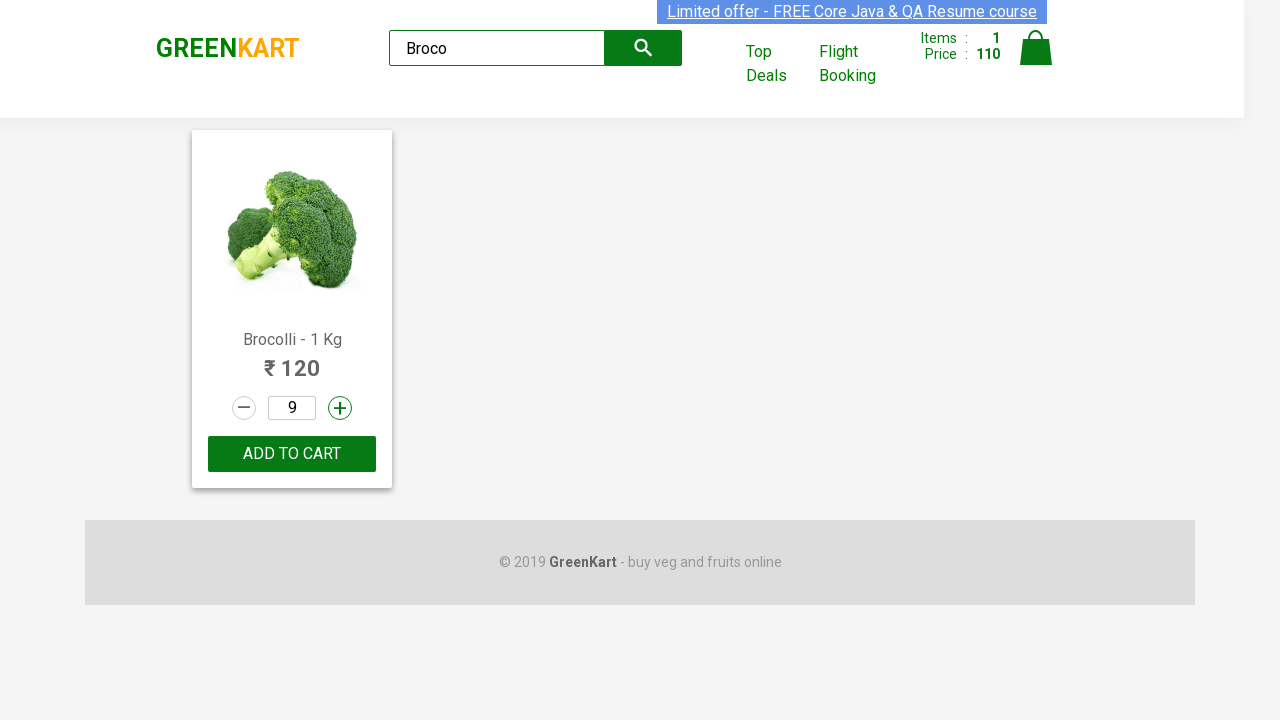

Waited 200ms for increment animation
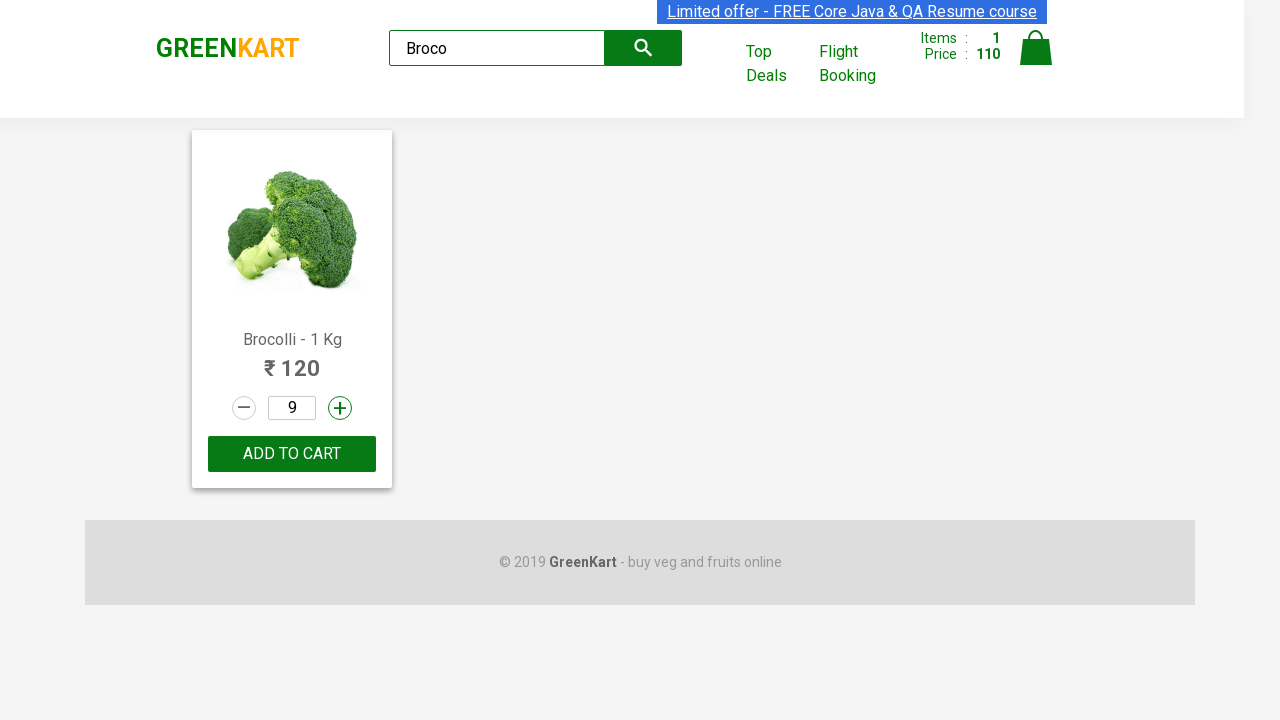

Clicked increment button for Broccoli quantity at (340, 408) on a.increment
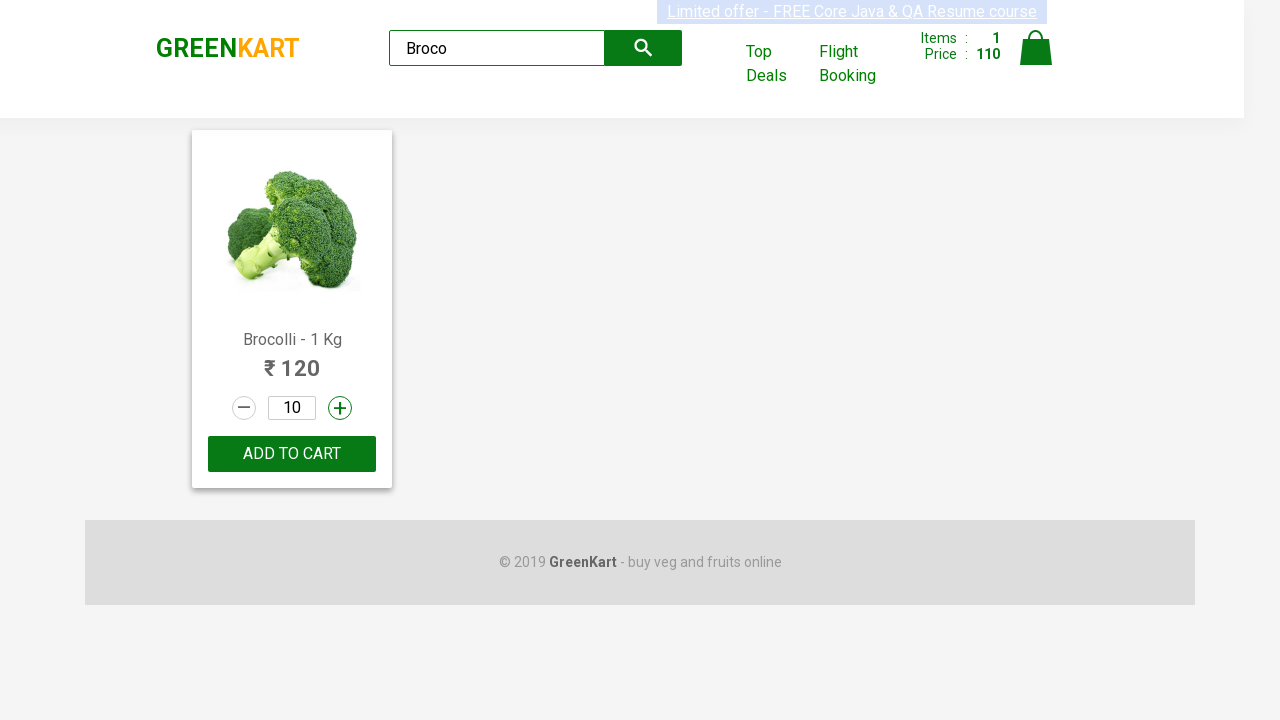

Waited 200ms for increment animation
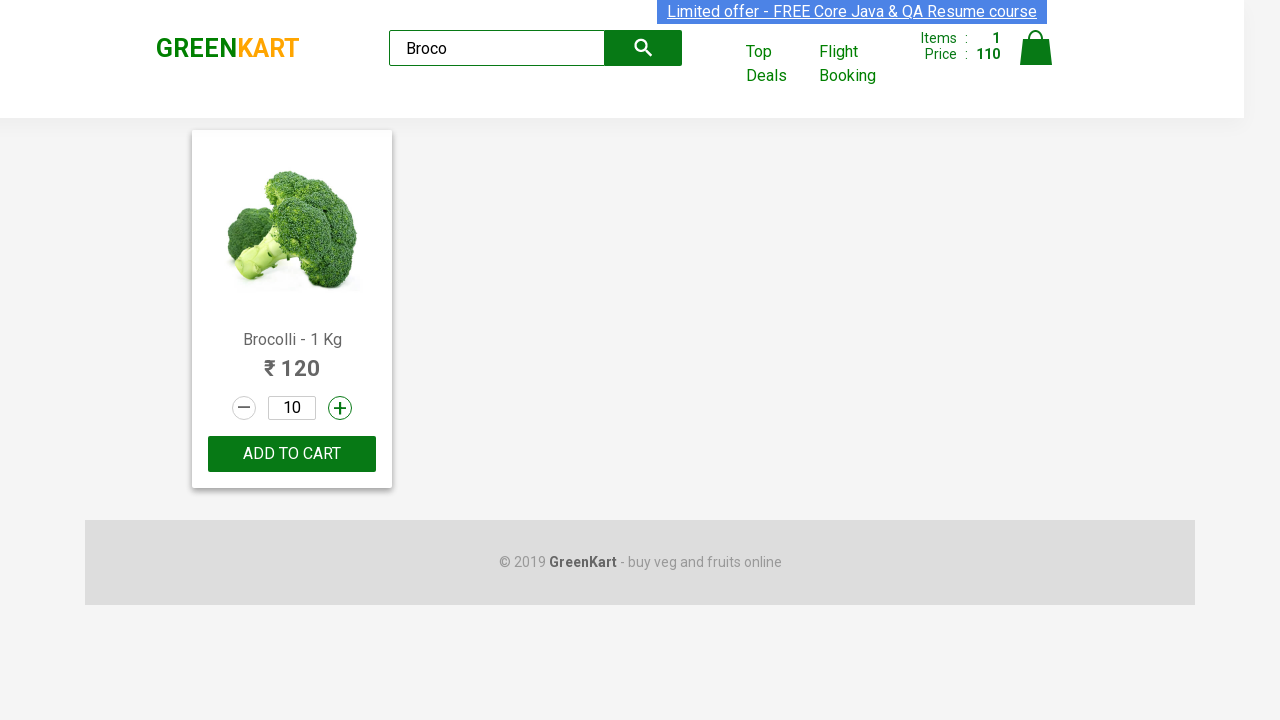

Clicked decrement button for Broccoli quantity at (244, 408) on a.decrement
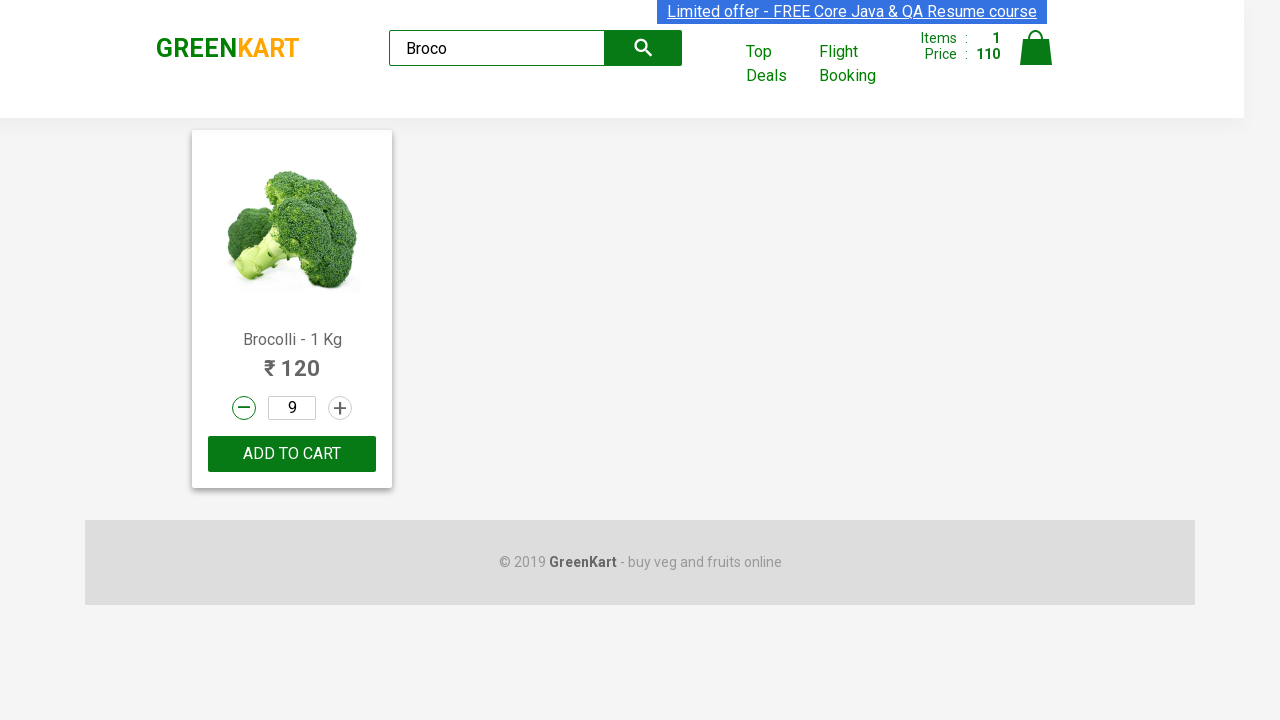

Waited 200ms for decrement animation
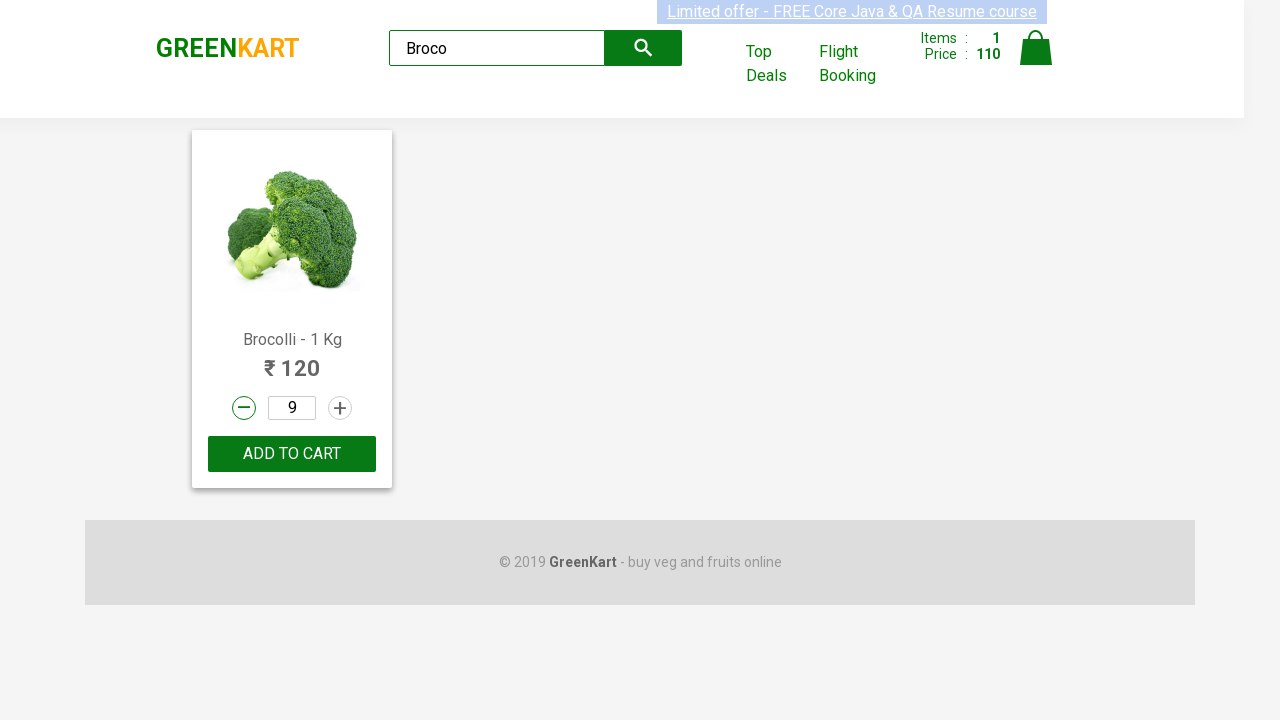

Clicked decrement button for Broccoli quantity at (244, 408) on a.decrement
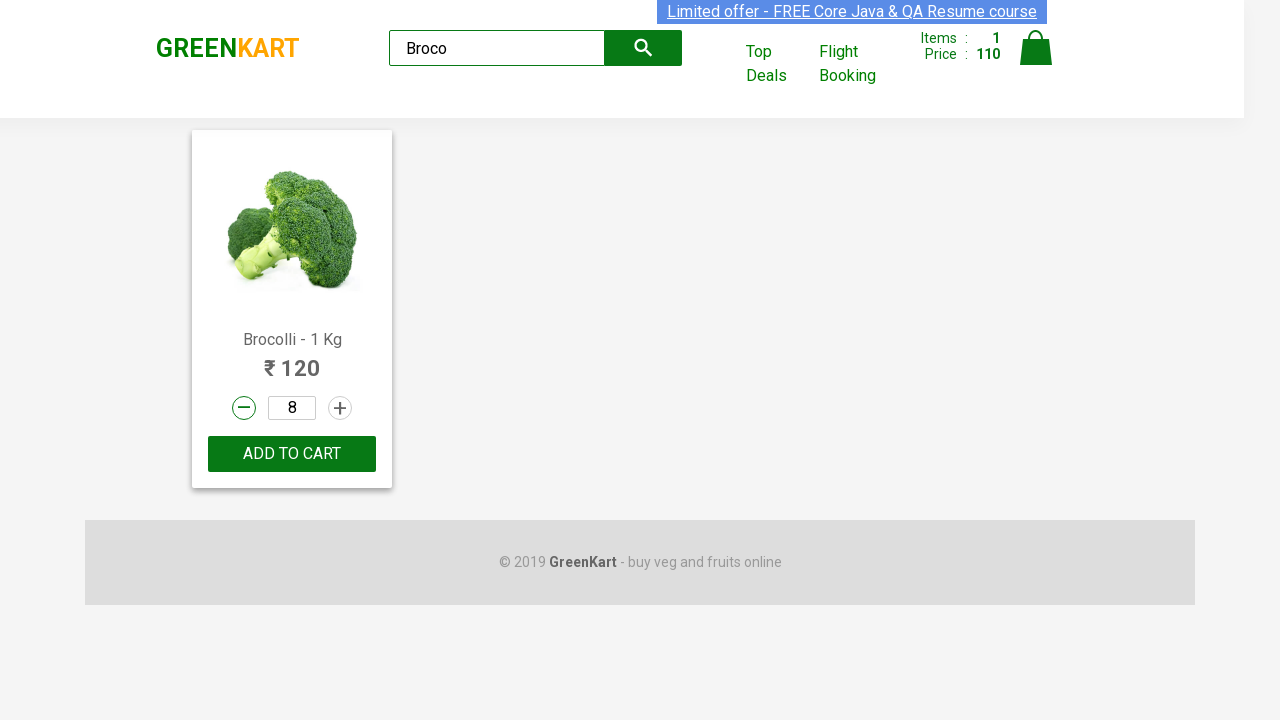

Waited 200ms for decrement animation
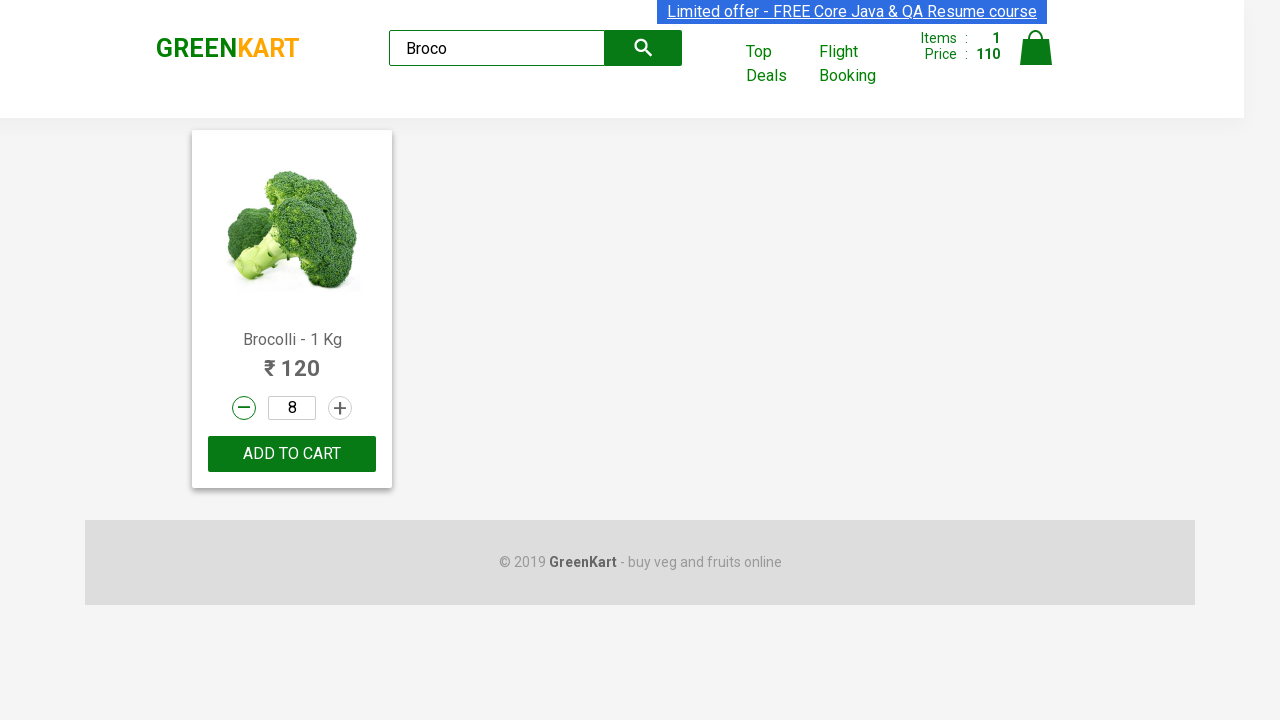

Clicked decrement button for Broccoli quantity at (244, 408) on a.decrement
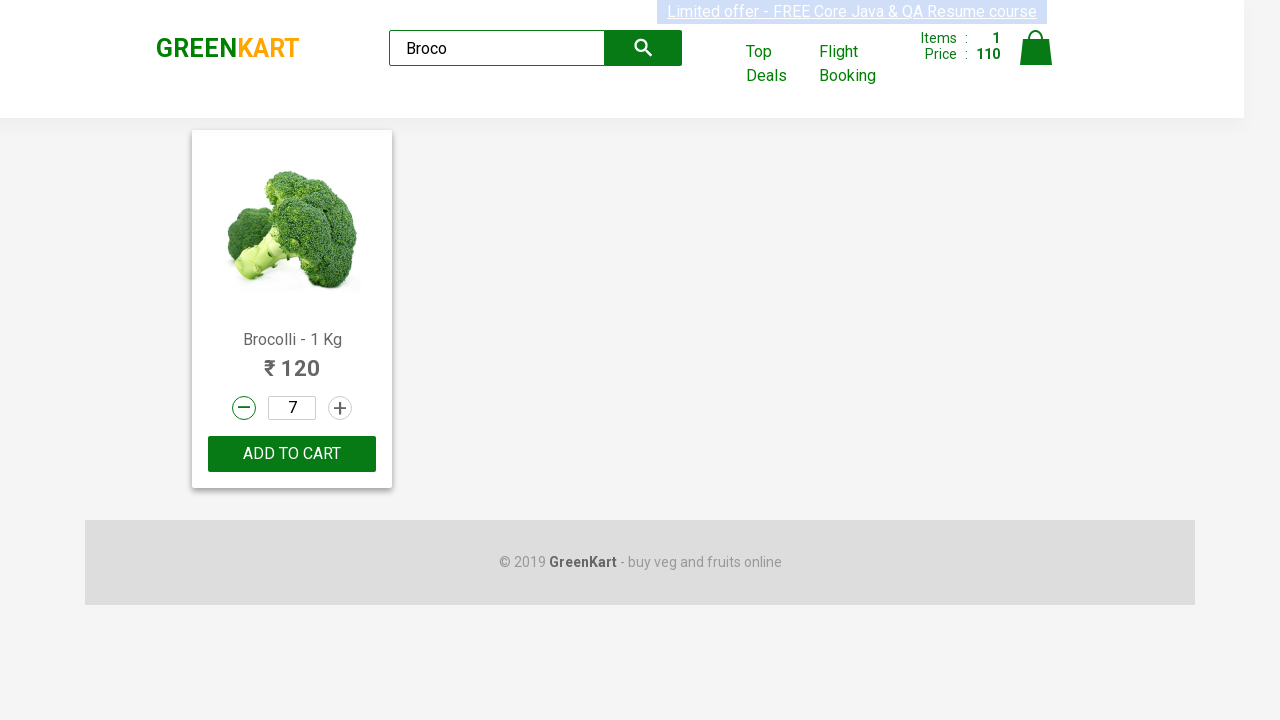

Waited 200ms for decrement animation
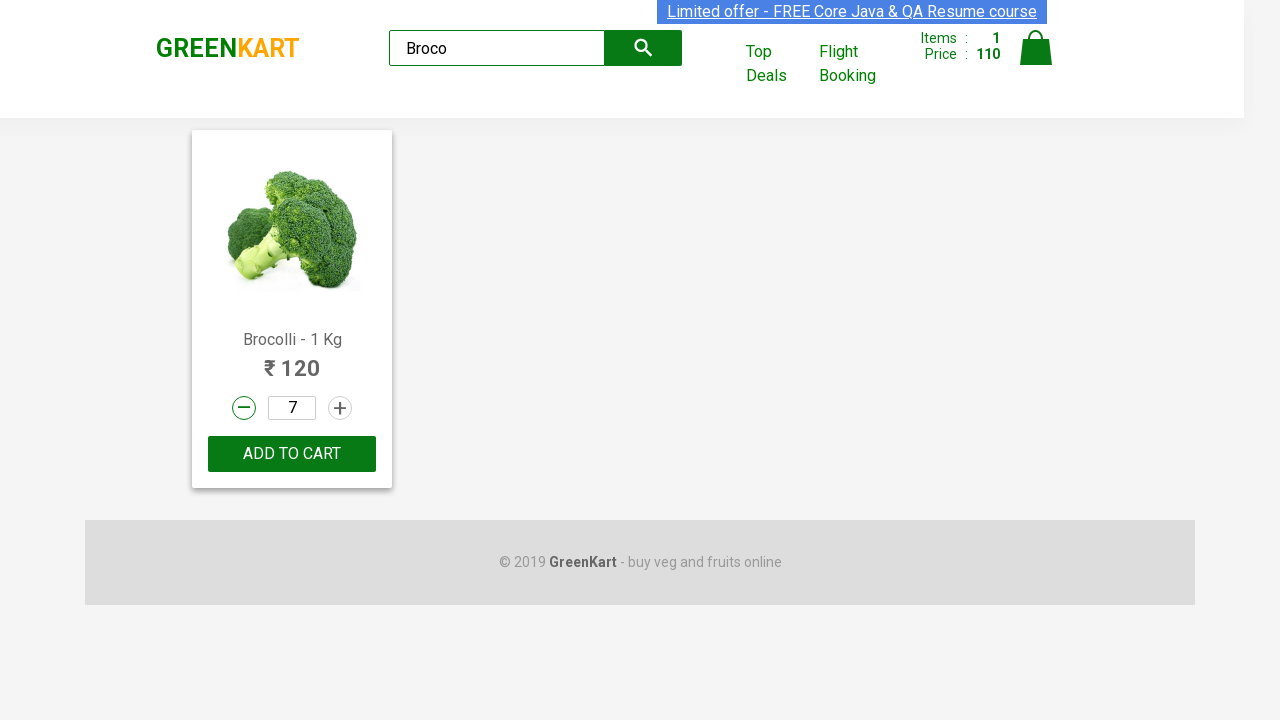

Clicked decrement button for Broccoli quantity at (244, 408) on a.decrement
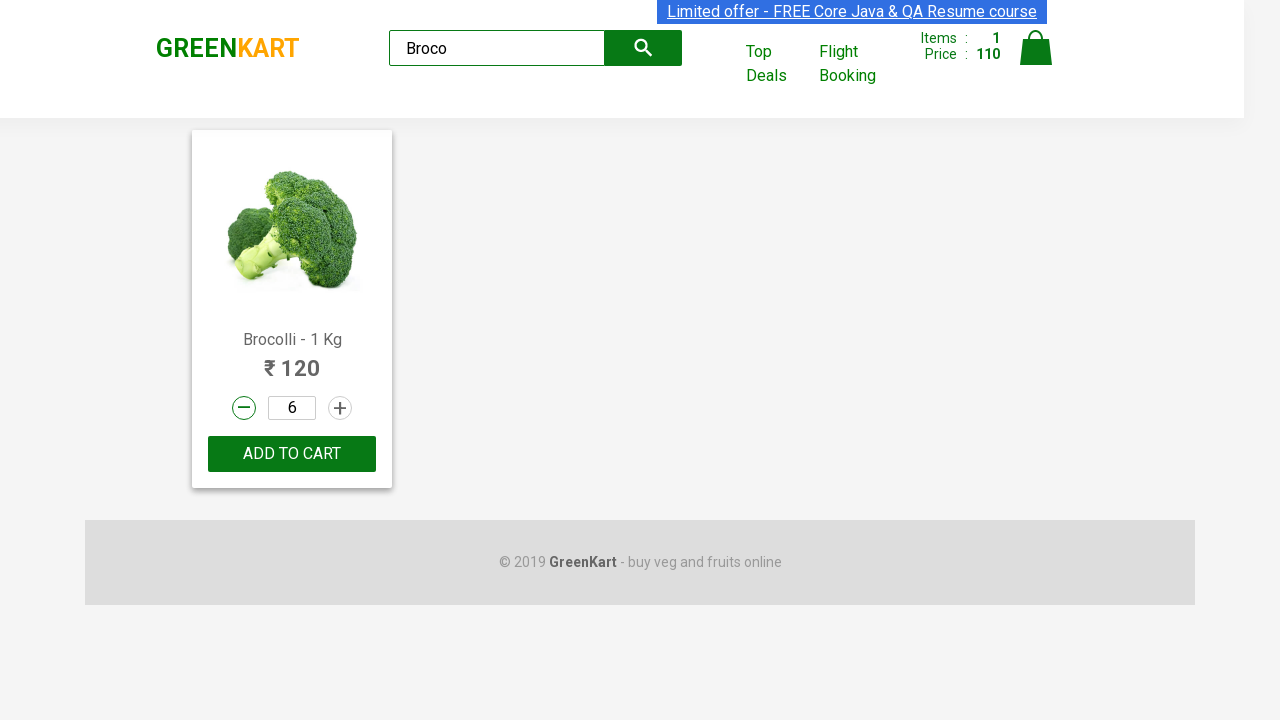

Waited 200ms for decrement animation
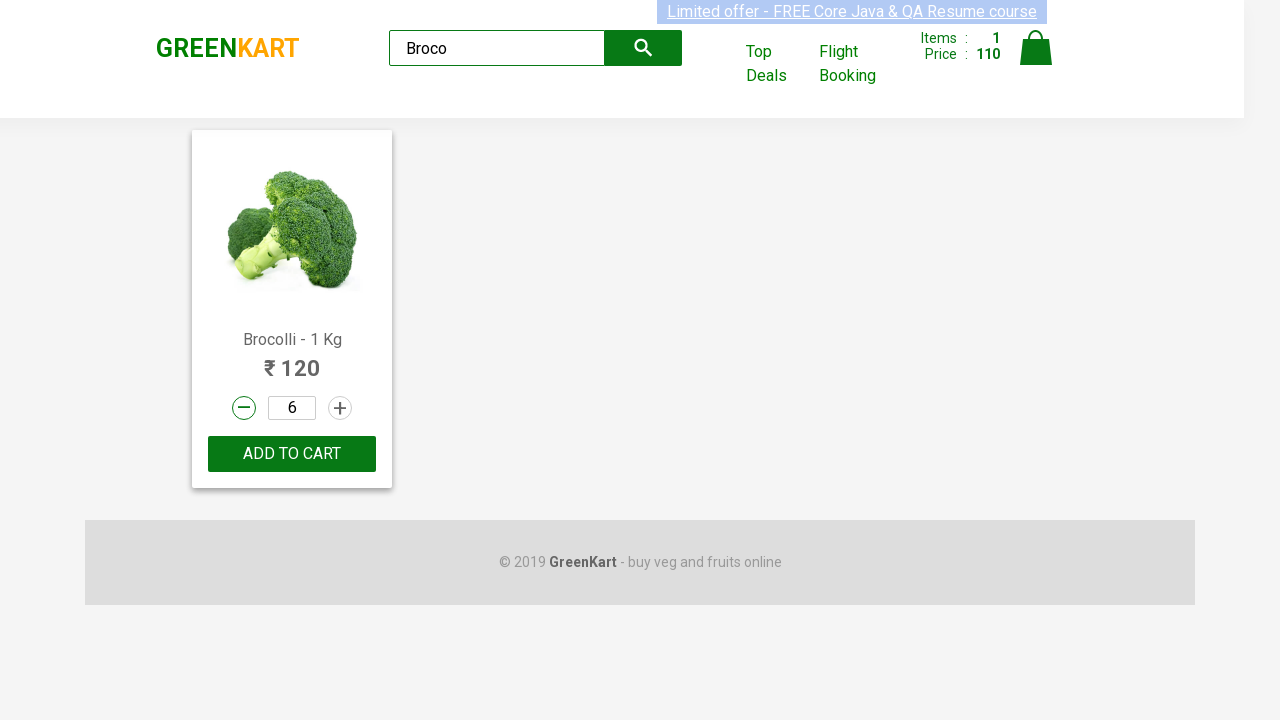

Clicked decrement button for Broccoli quantity at (244, 408) on a.decrement
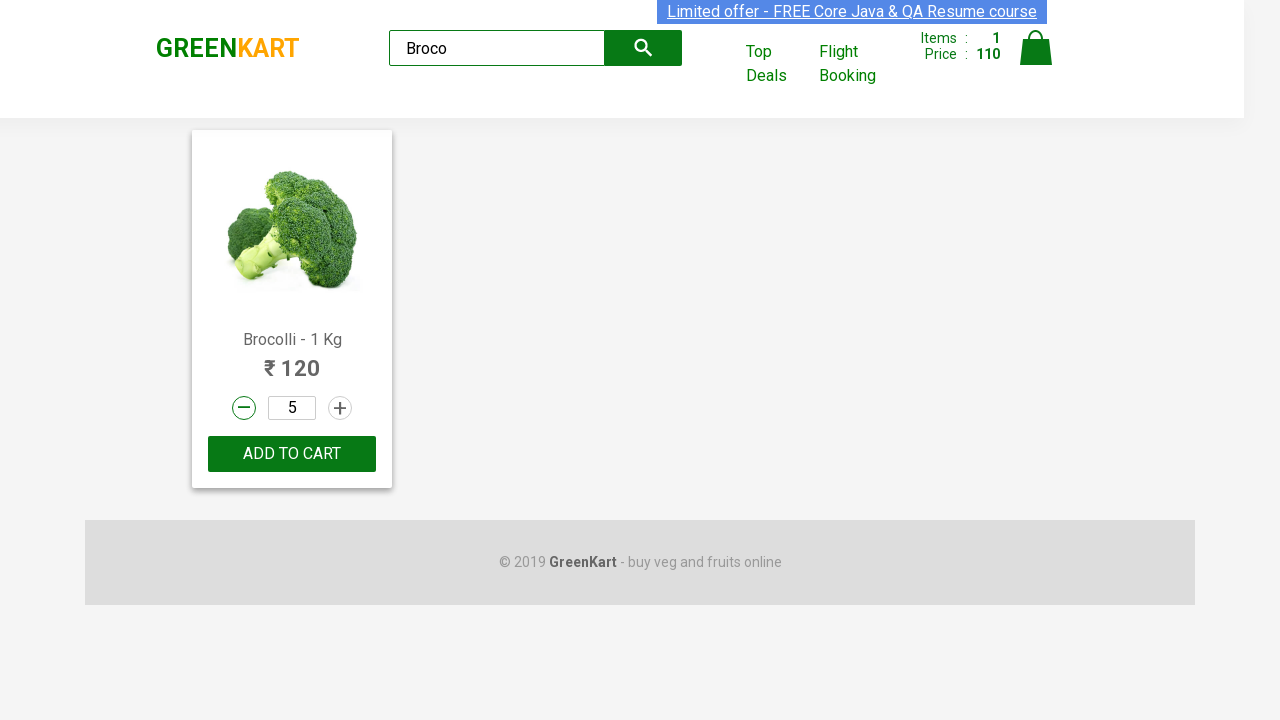

Waited 200ms for decrement animation
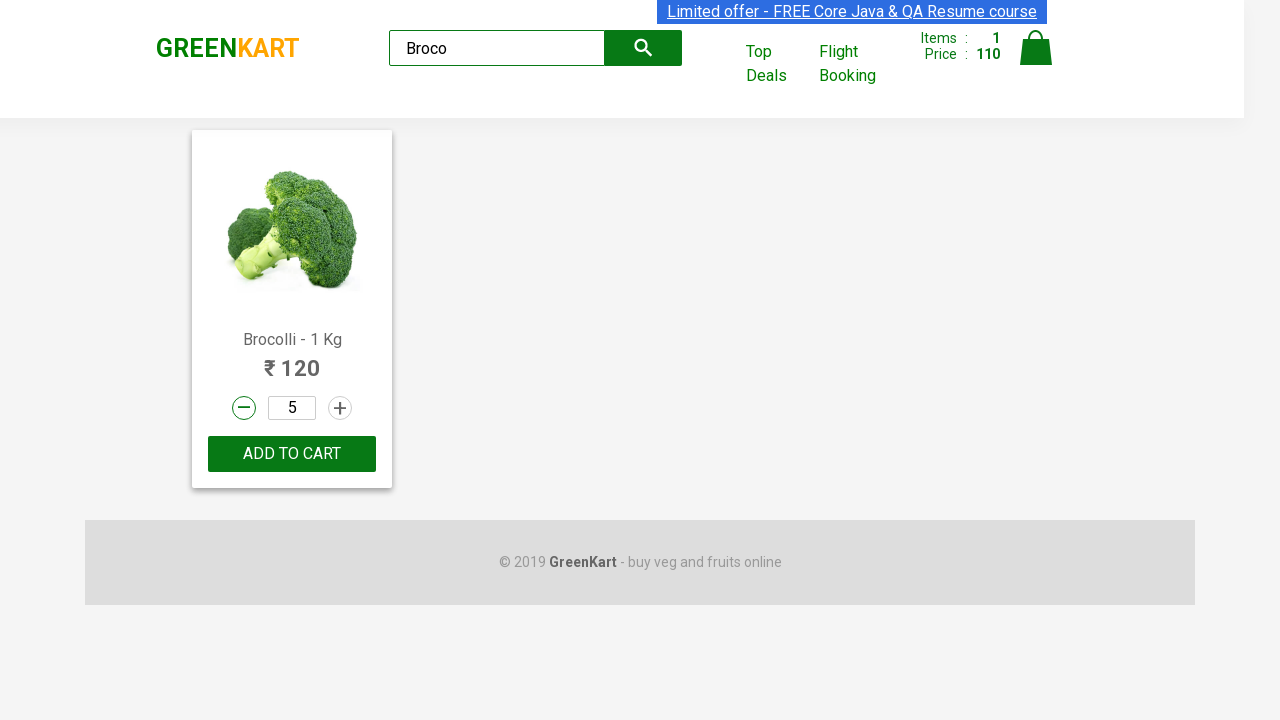

Clicked 'Add to Cart' button for Broccoli at (292, 454) on .product-action button
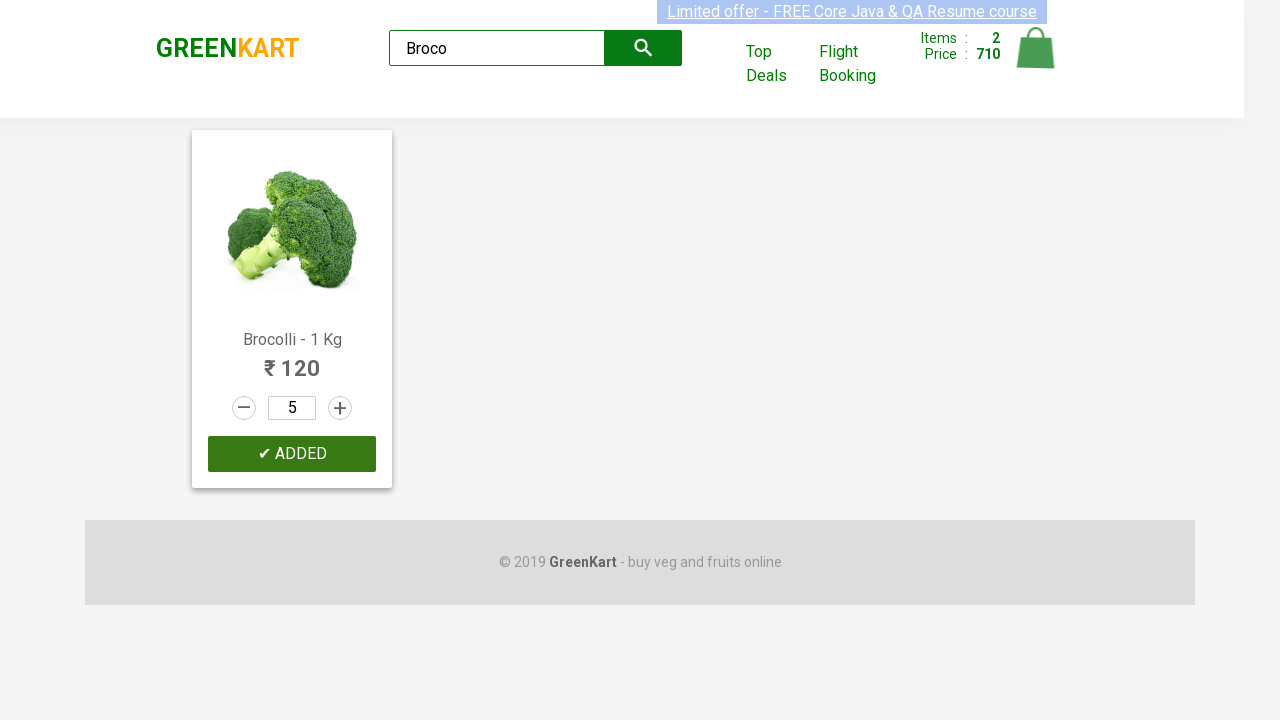

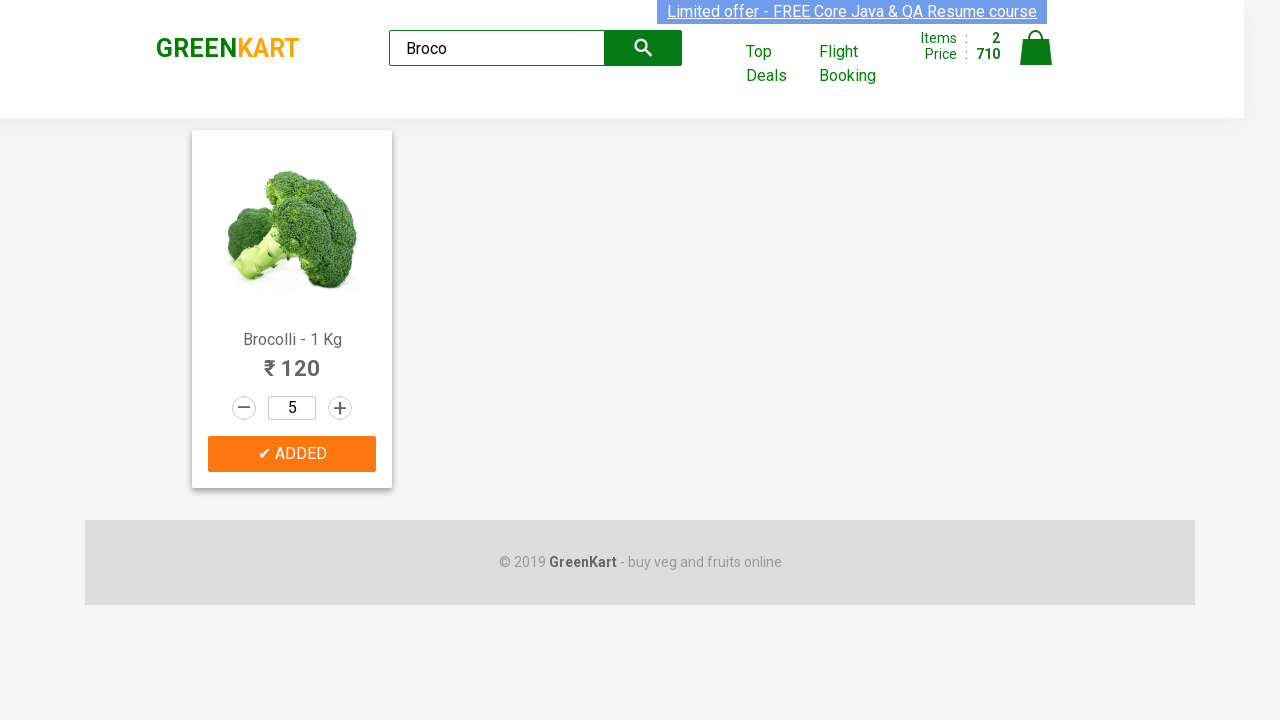